Tests a countdown timer by waiting until the countdown reaches "00"

Starting URL: https://automationfc.github.io/fluent-wait/

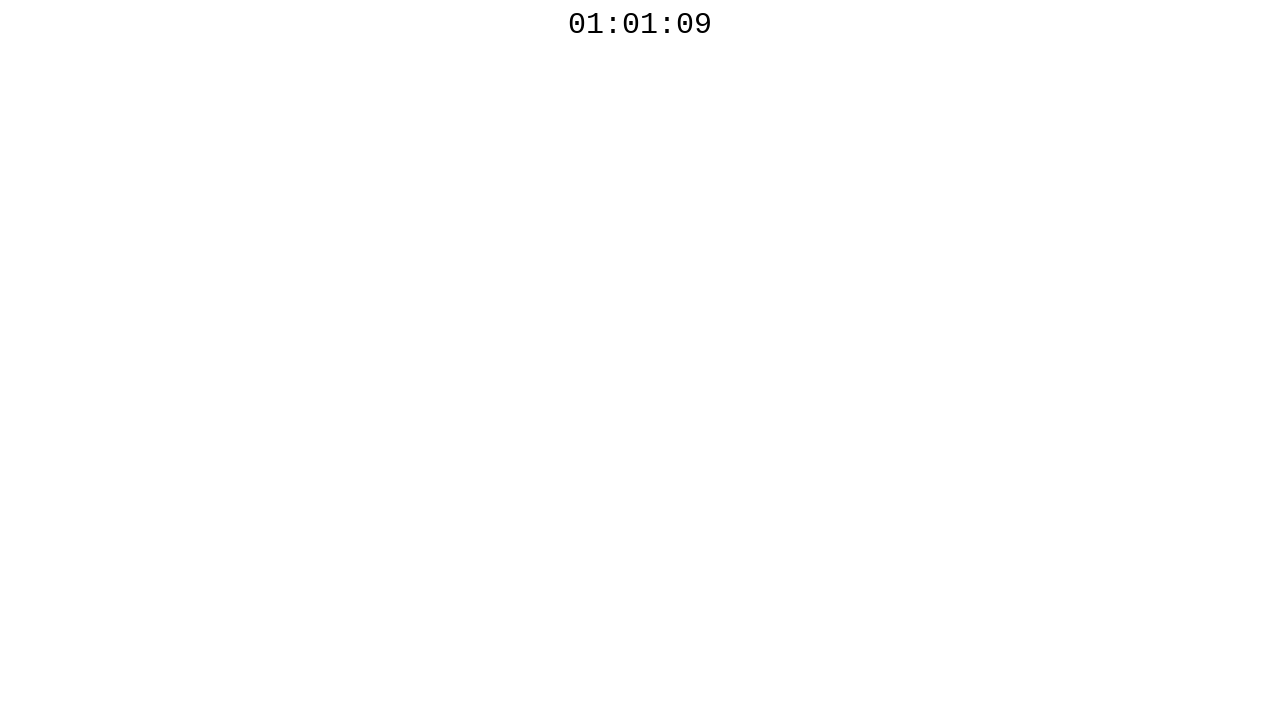

Located countdown timer element
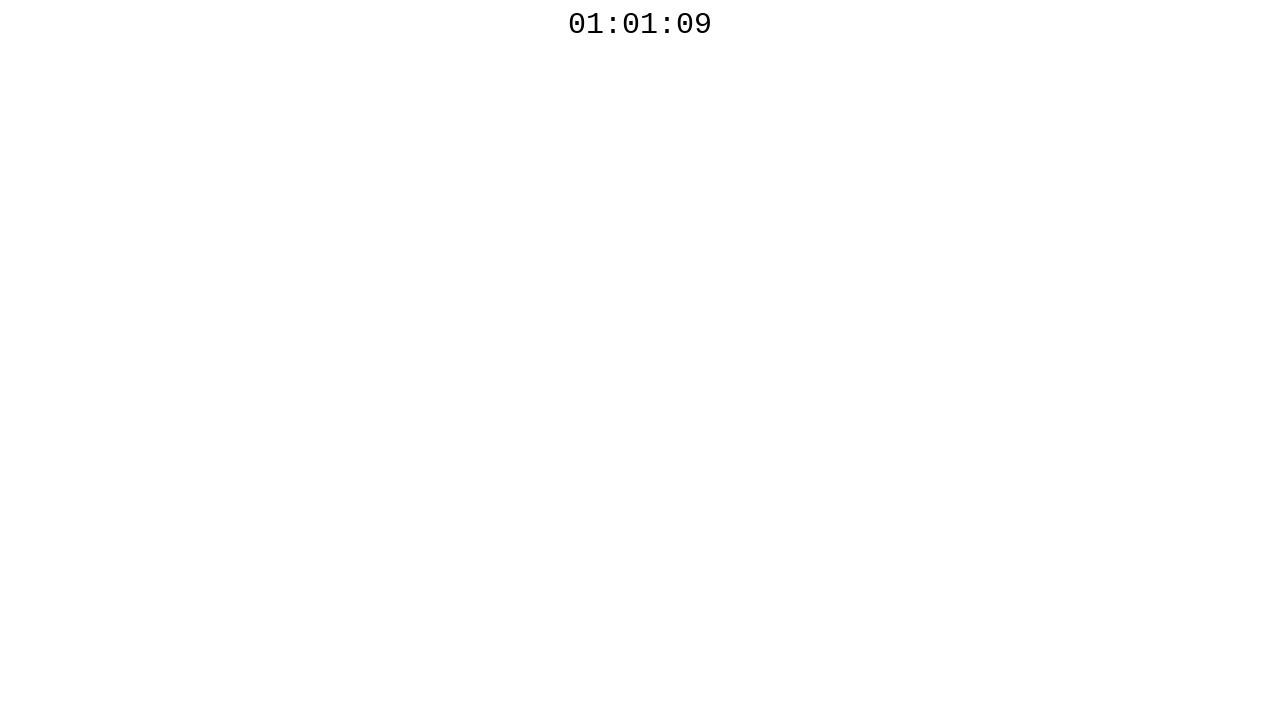

Retrieved countdown timer text: 01:01:09
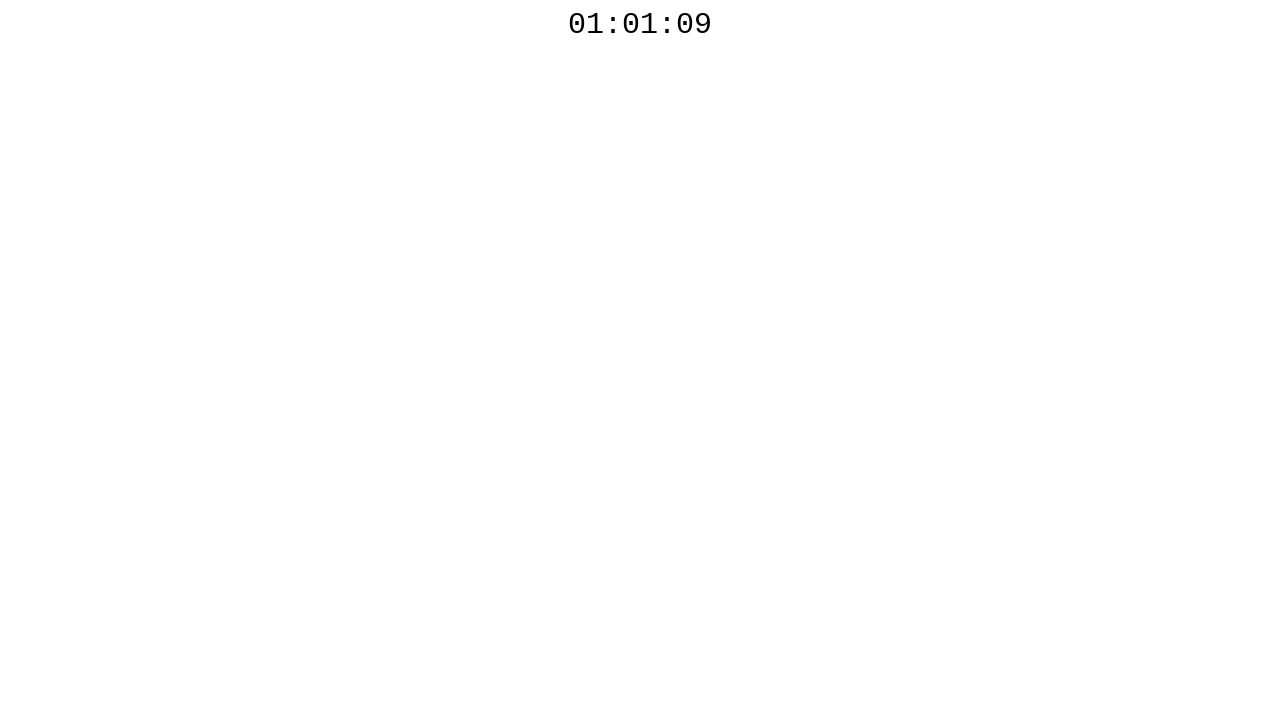

Waited 100ms before next countdown check
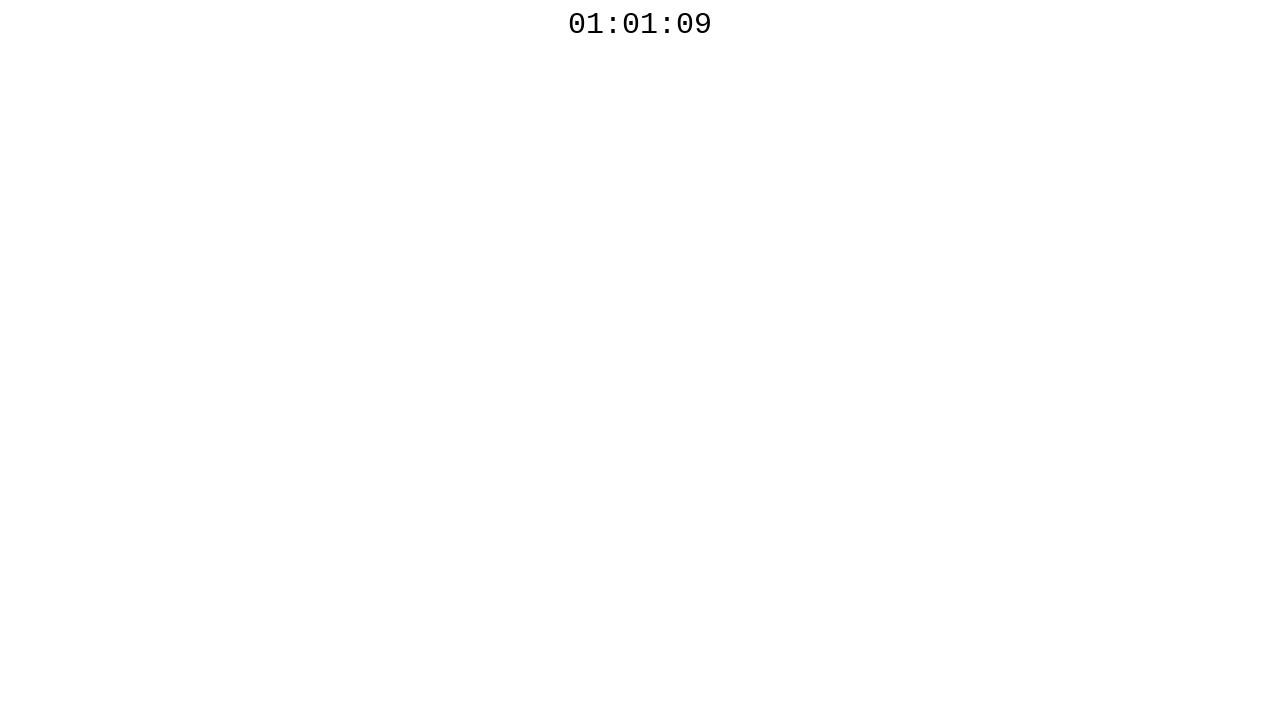

Retrieved countdown timer text: 01:01:09
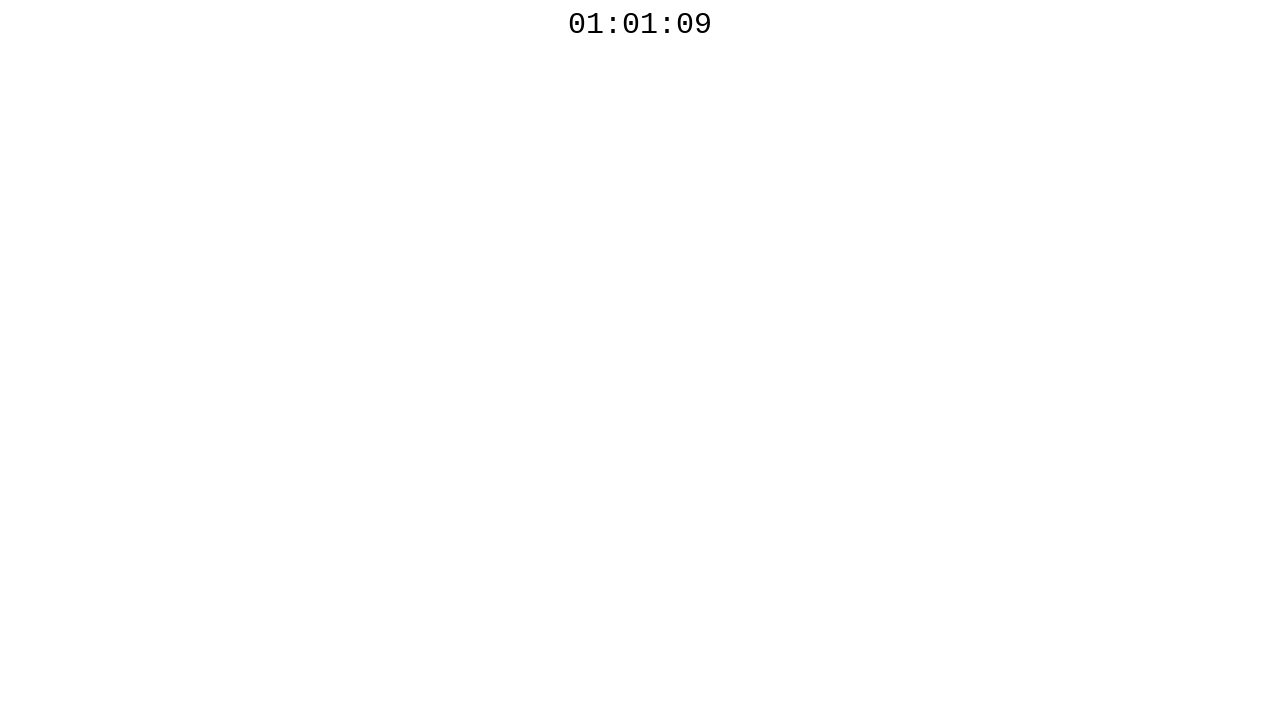

Waited 100ms before next countdown check
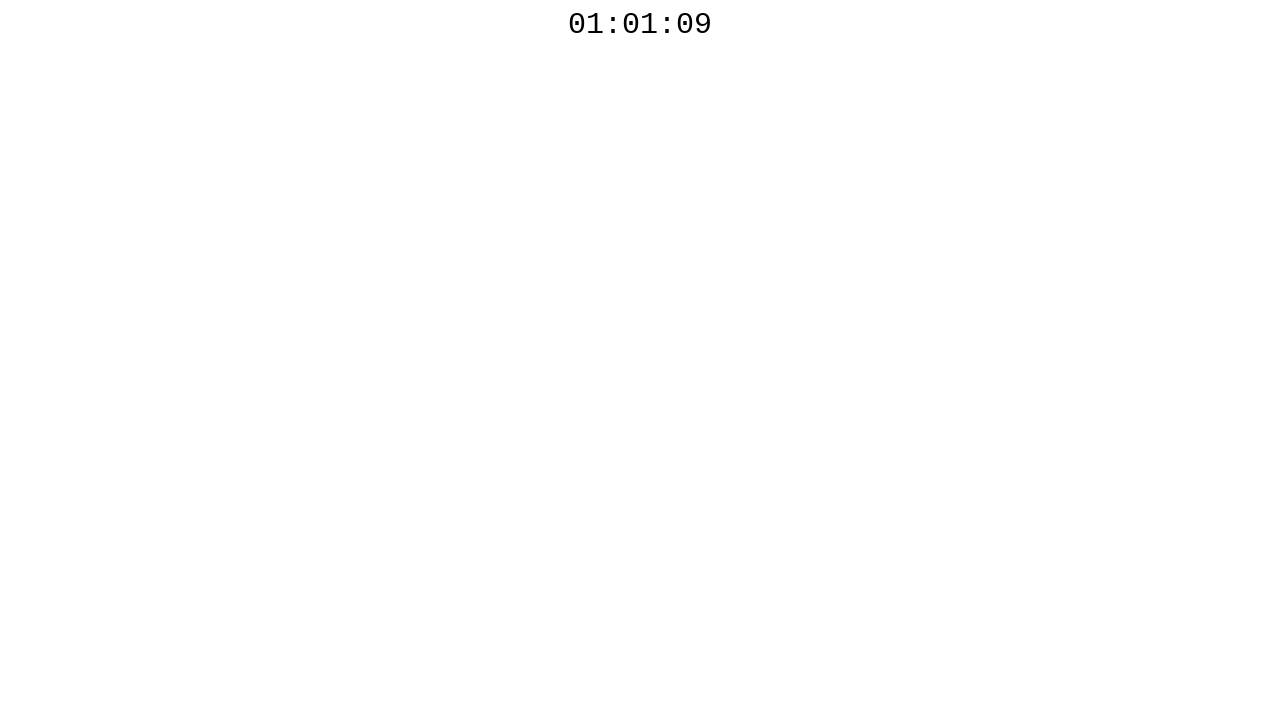

Retrieved countdown timer text: 01:01:09
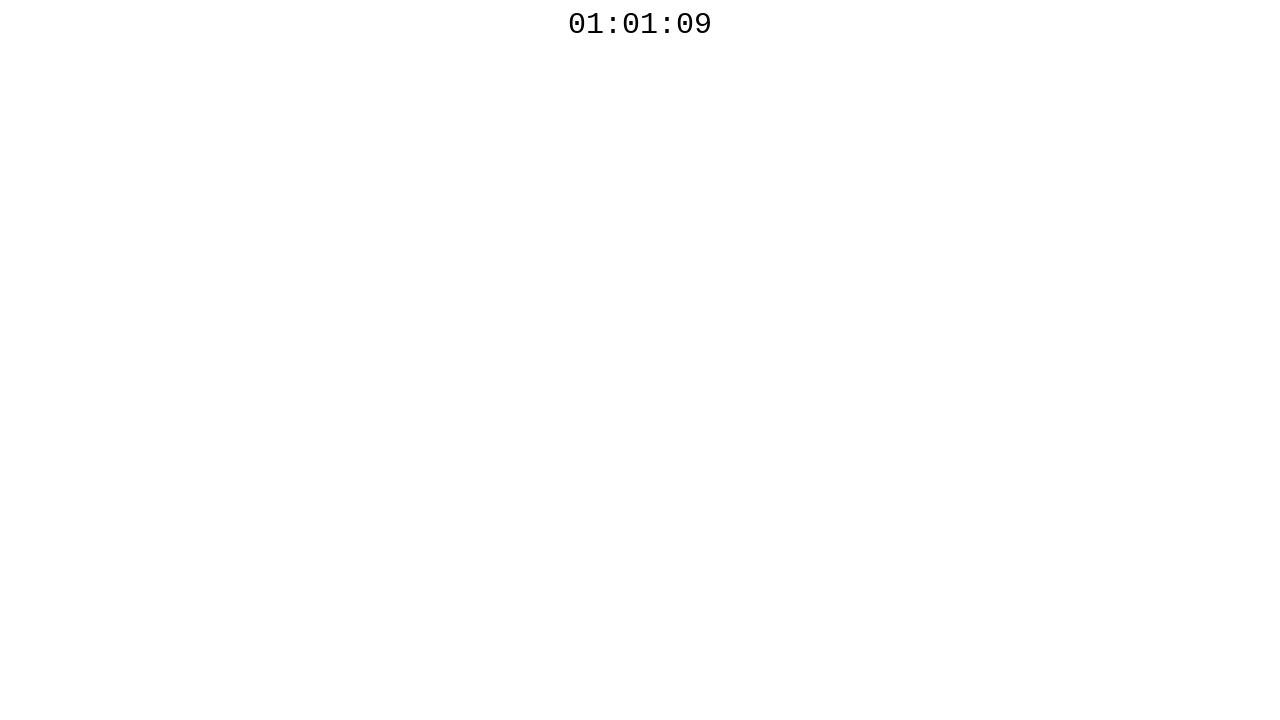

Waited 100ms before next countdown check
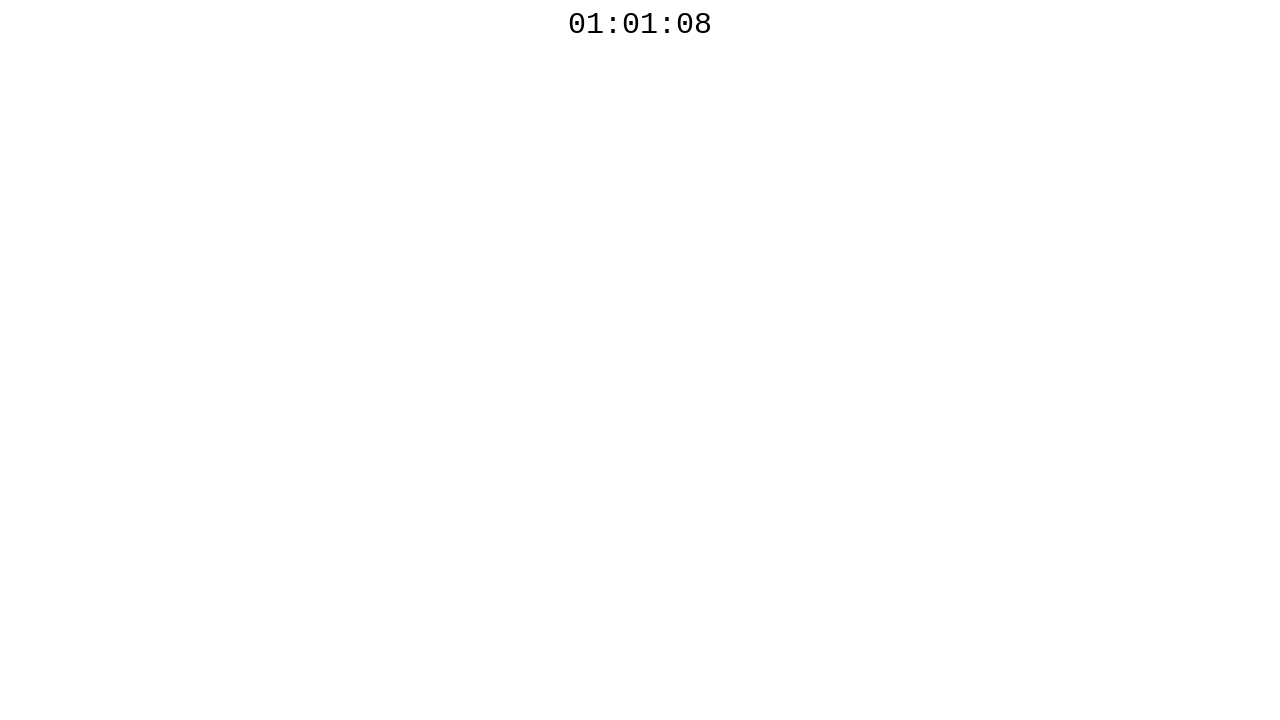

Retrieved countdown timer text: 01:01:08
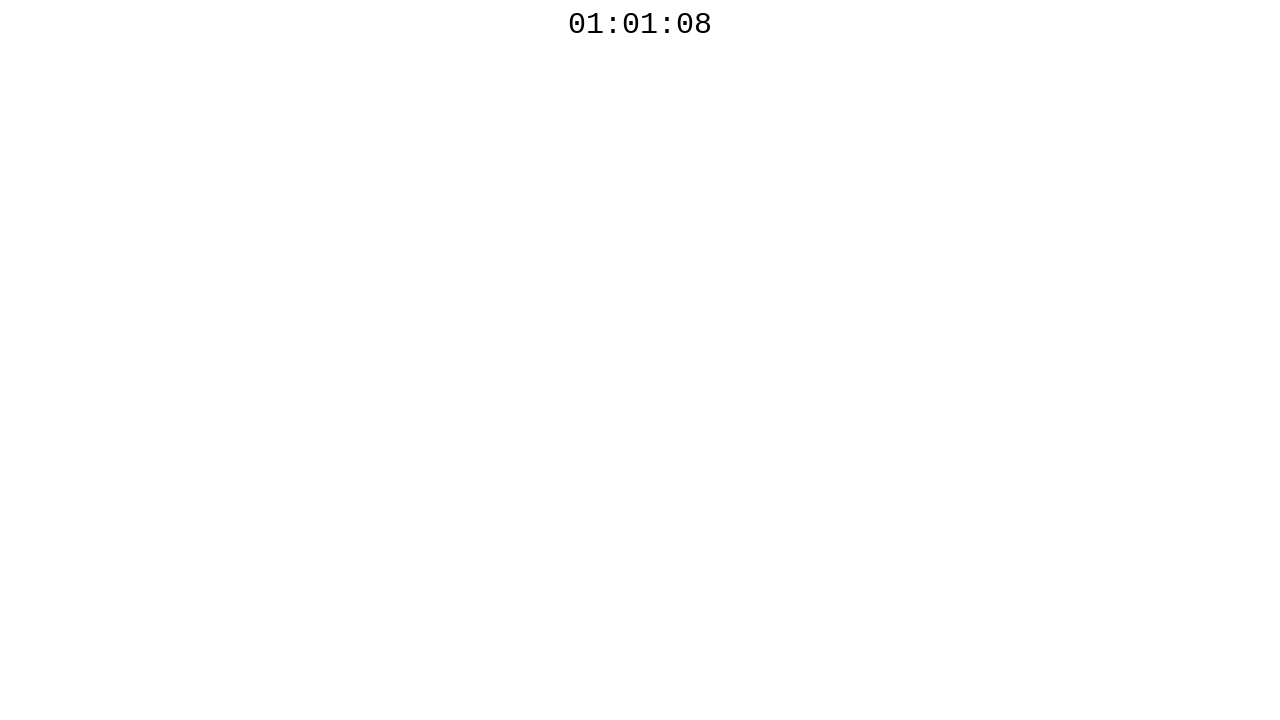

Waited 100ms before next countdown check
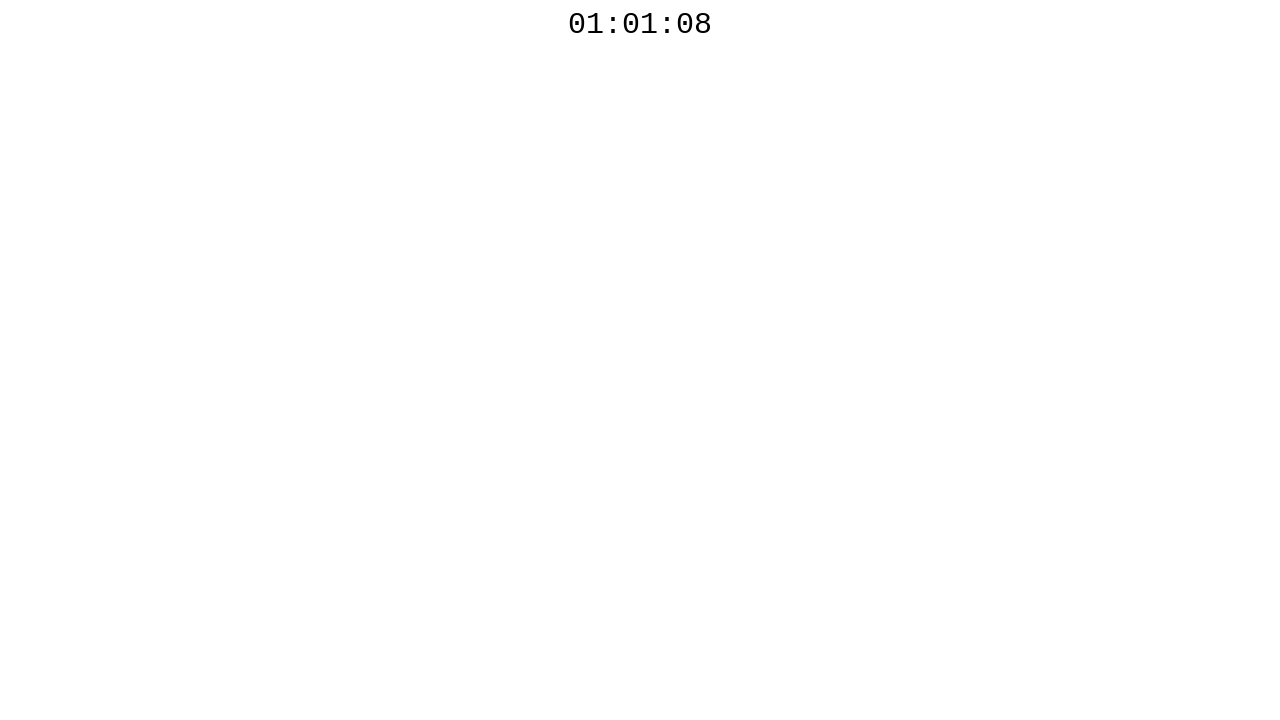

Retrieved countdown timer text: 01:01:08
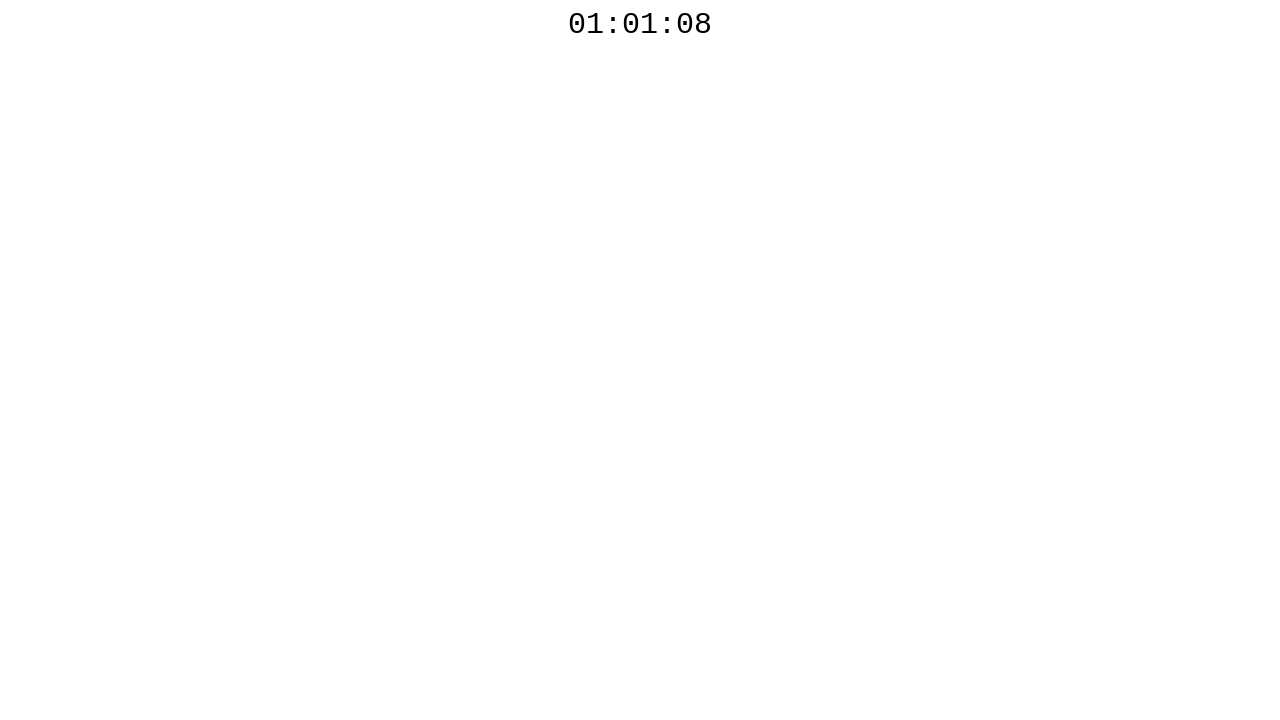

Waited 100ms before next countdown check
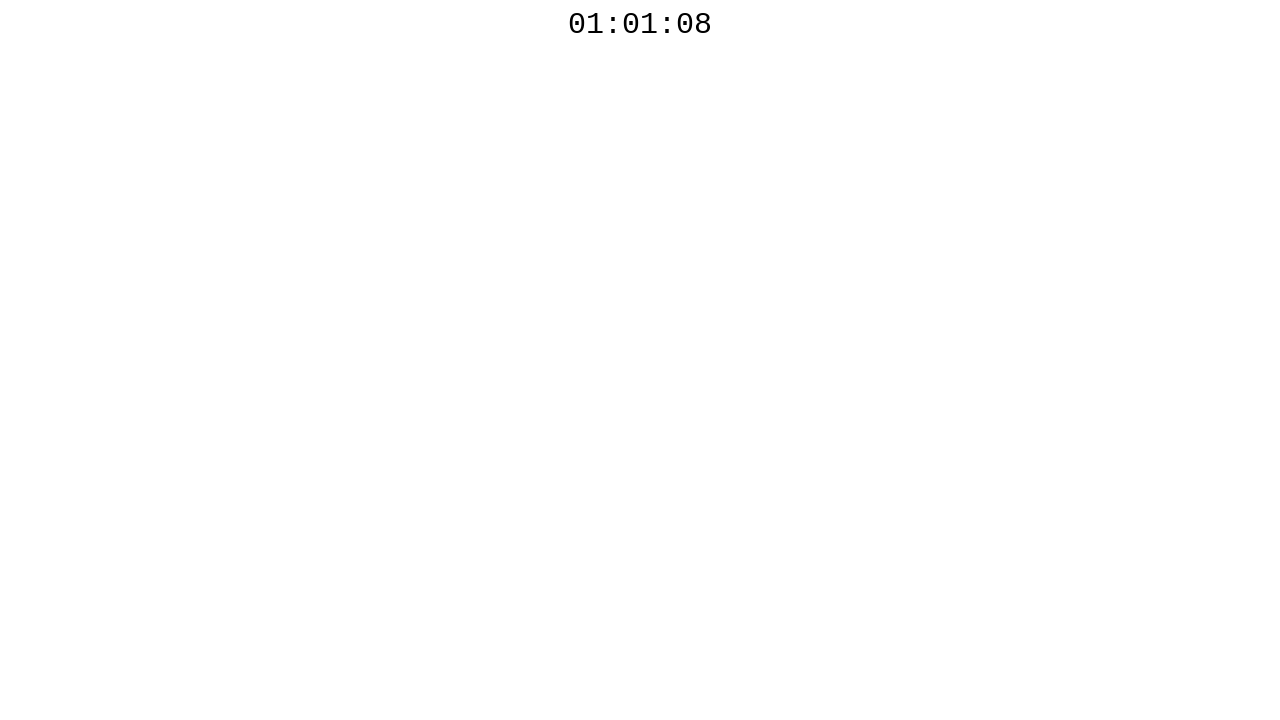

Retrieved countdown timer text: 01:01:08
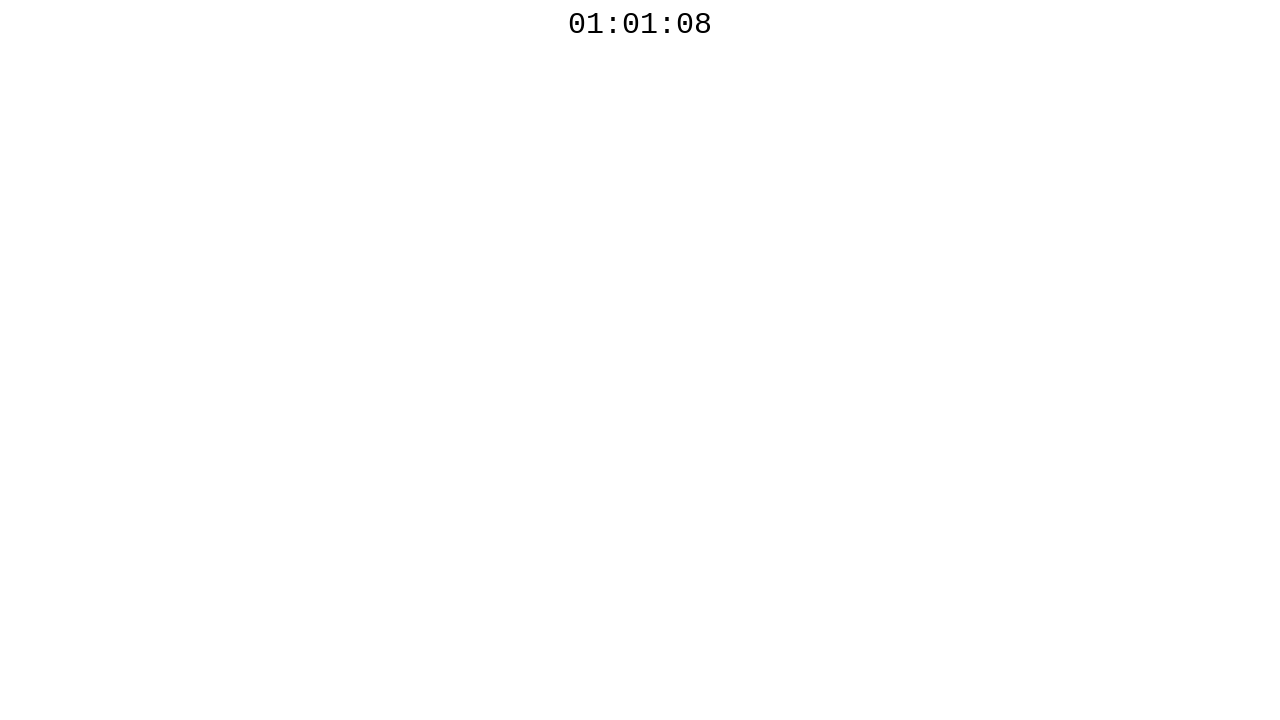

Waited 100ms before next countdown check
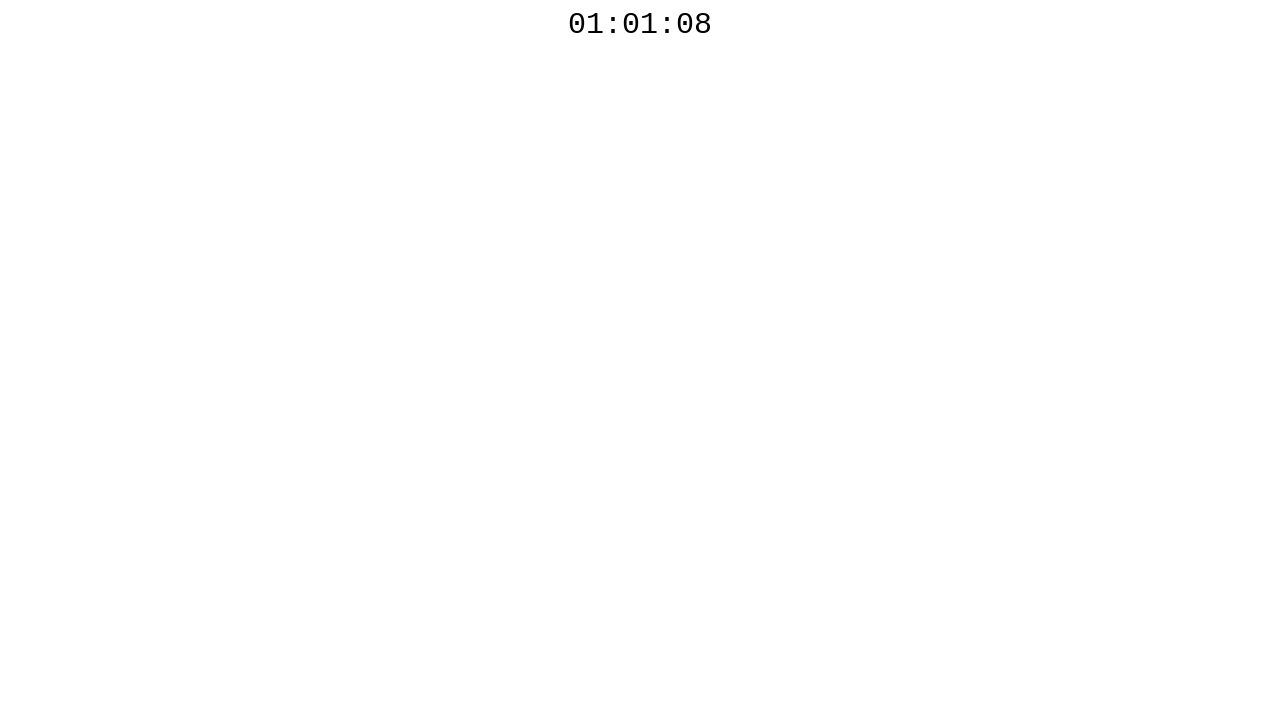

Retrieved countdown timer text: 01:01:07
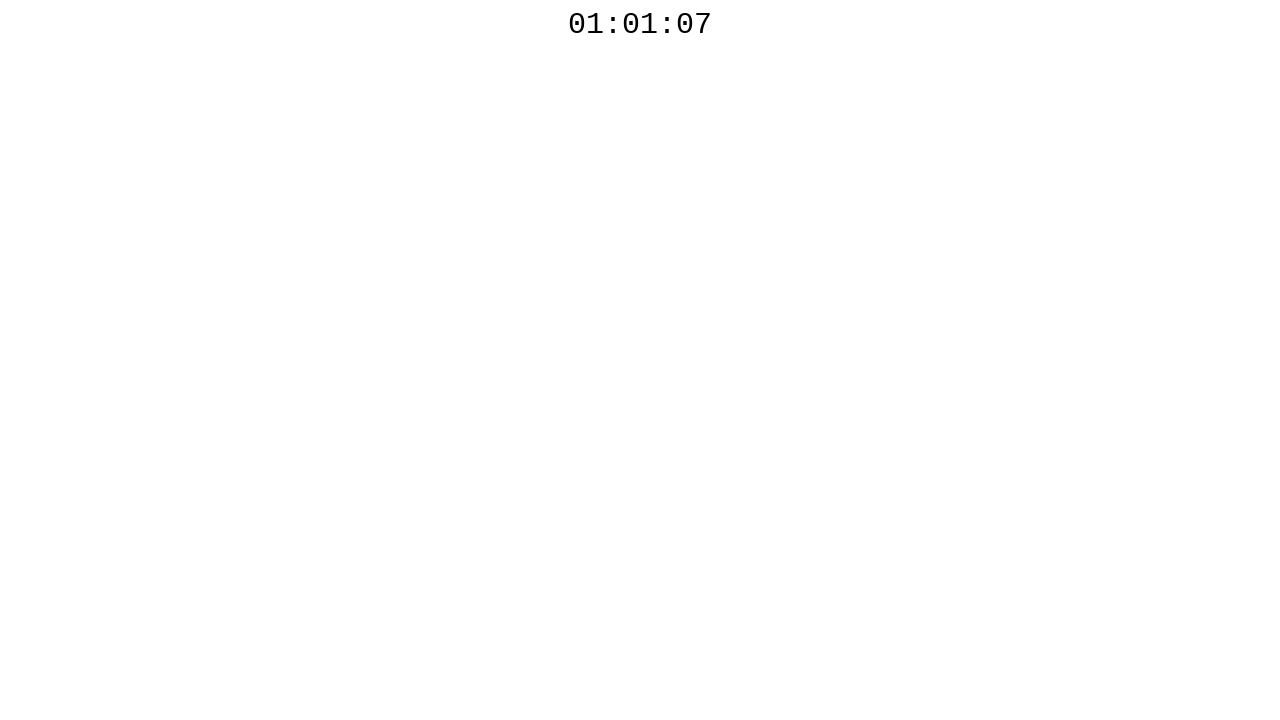

Waited 100ms before next countdown check
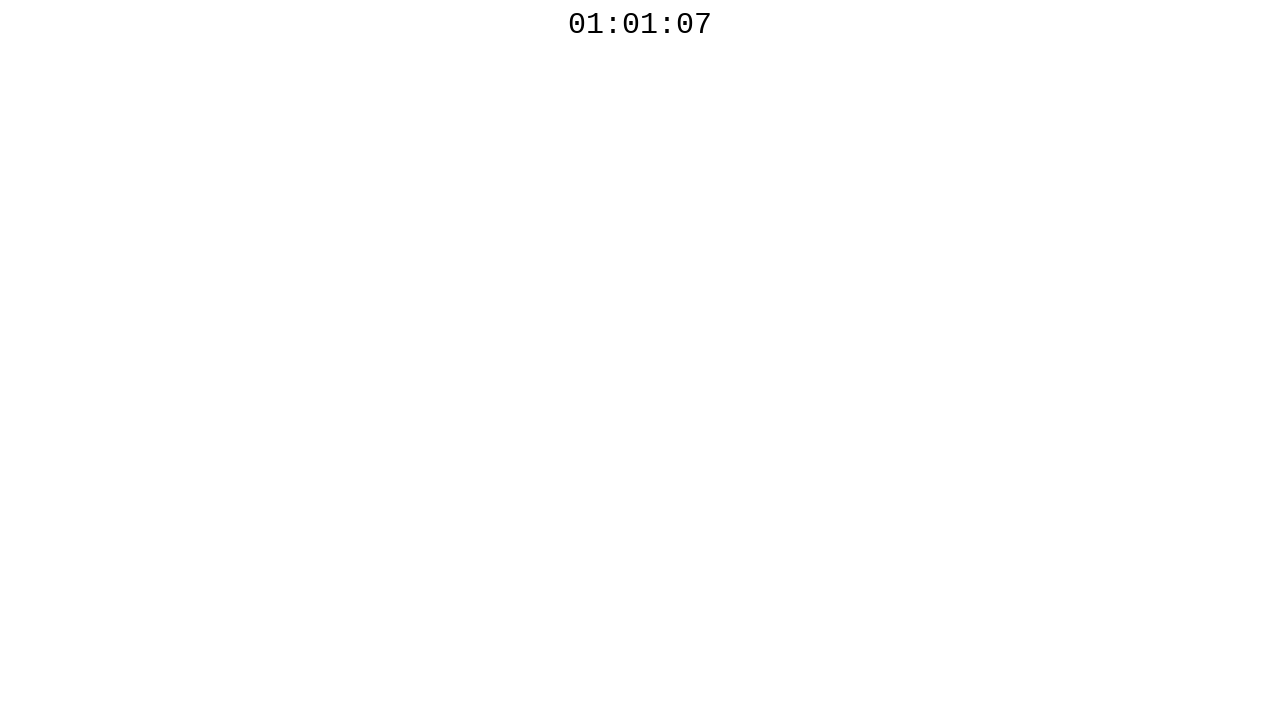

Retrieved countdown timer text: 01:01:07
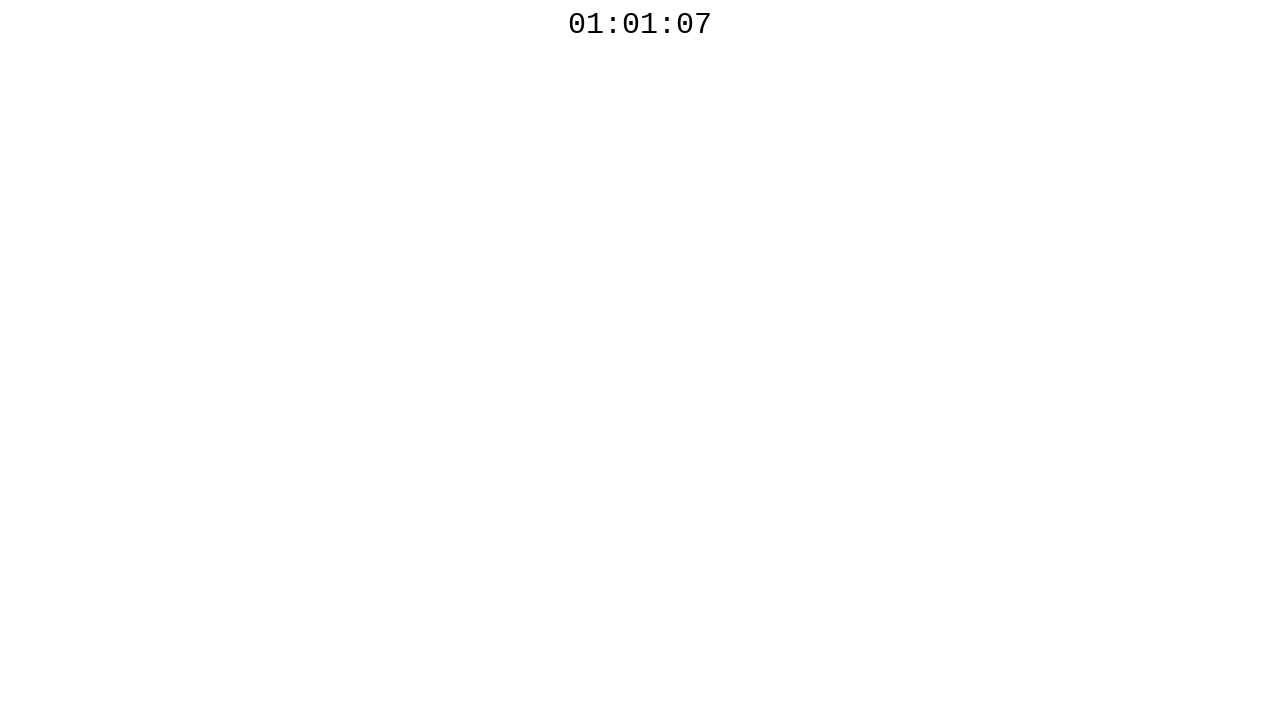

Waited 100ms before next countdown check
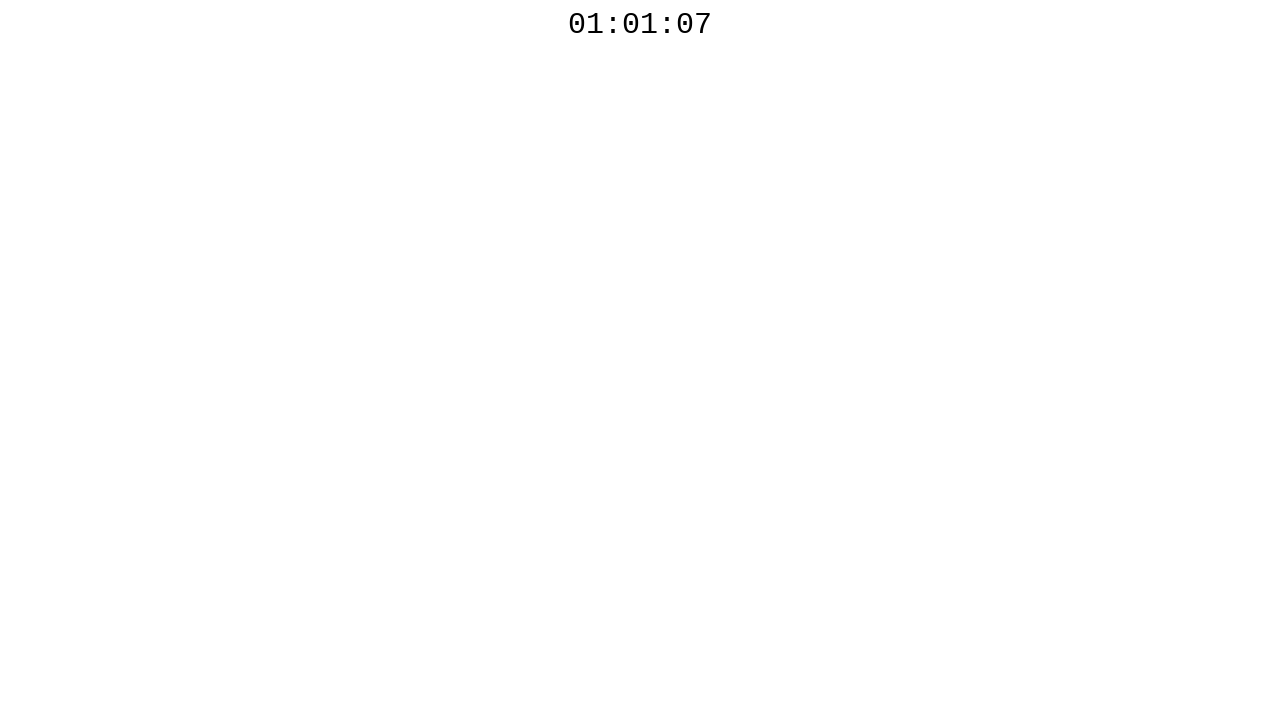

Retrieved countdown timer text: 01:01:07
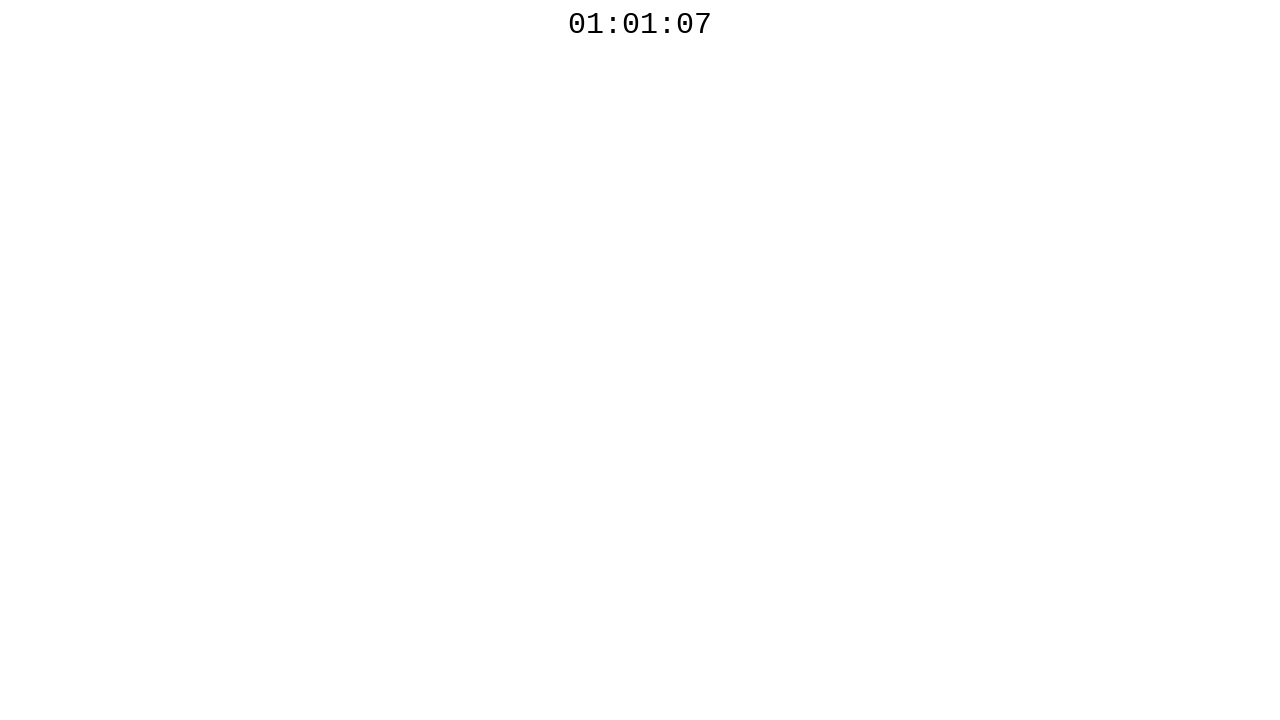

Waited 100ms before next countdown check
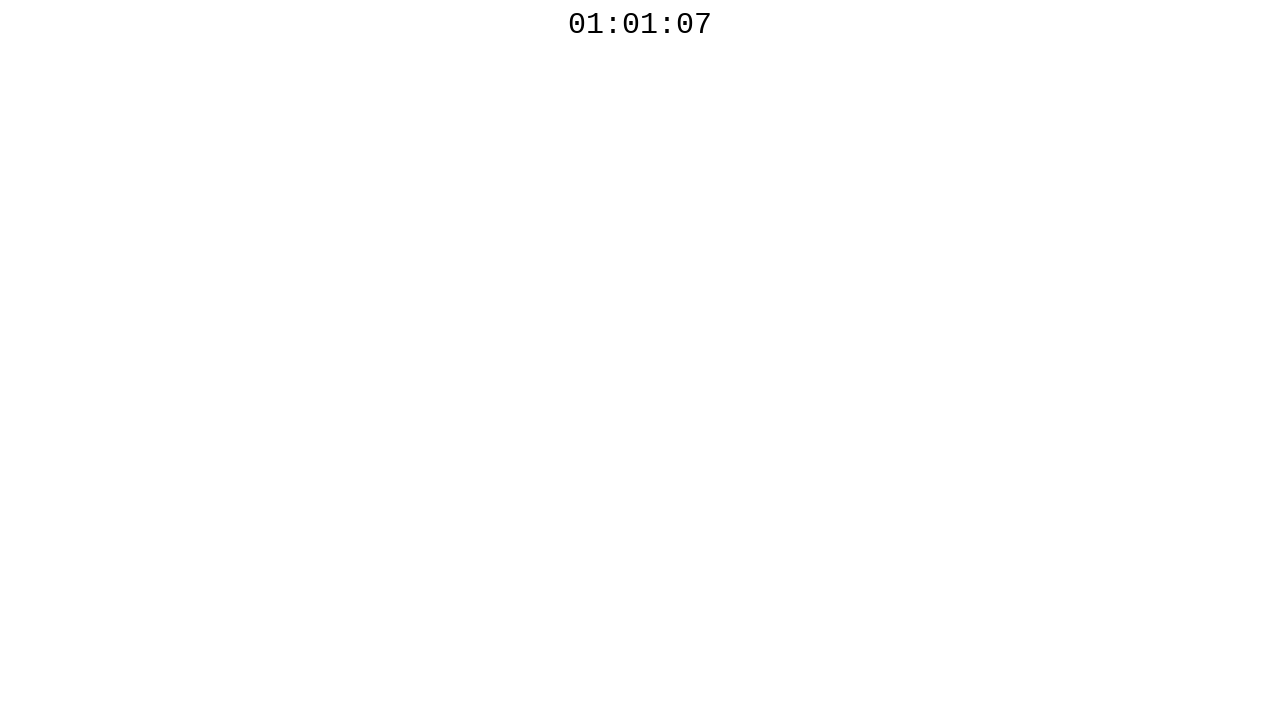

Retrieved countdown timer text: 01:01:07
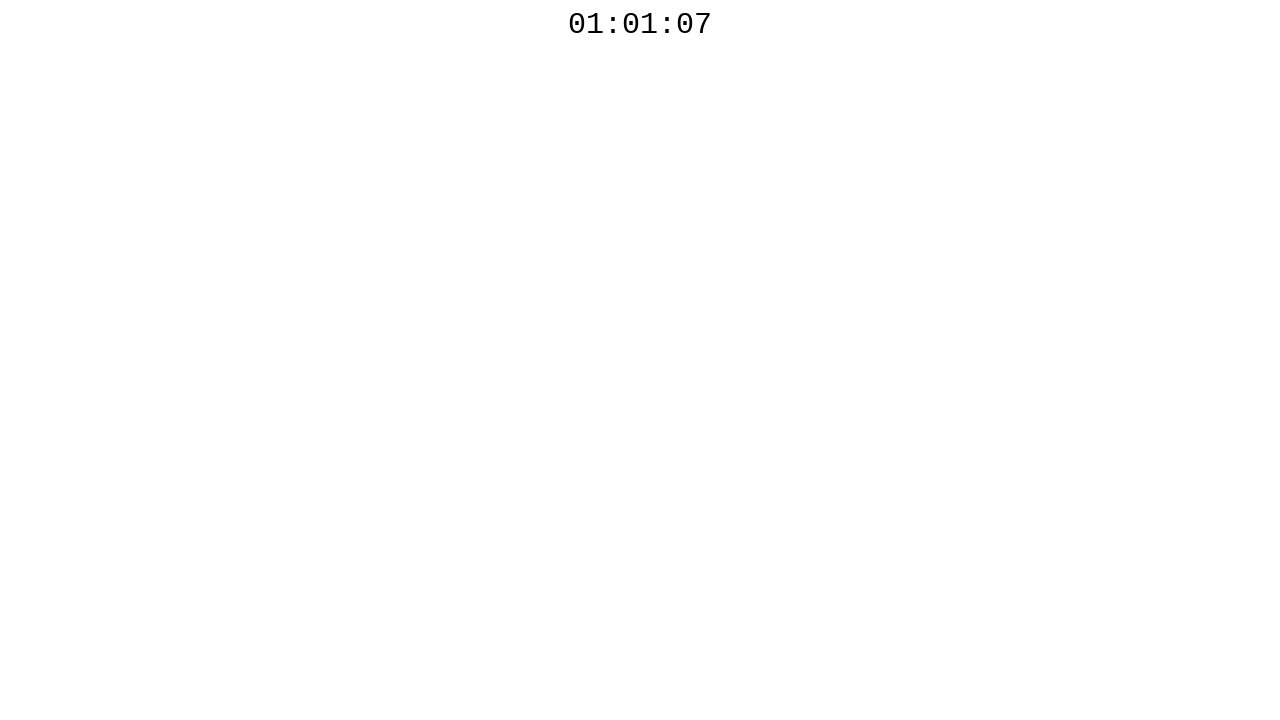

Waited 100ms before next countdown check
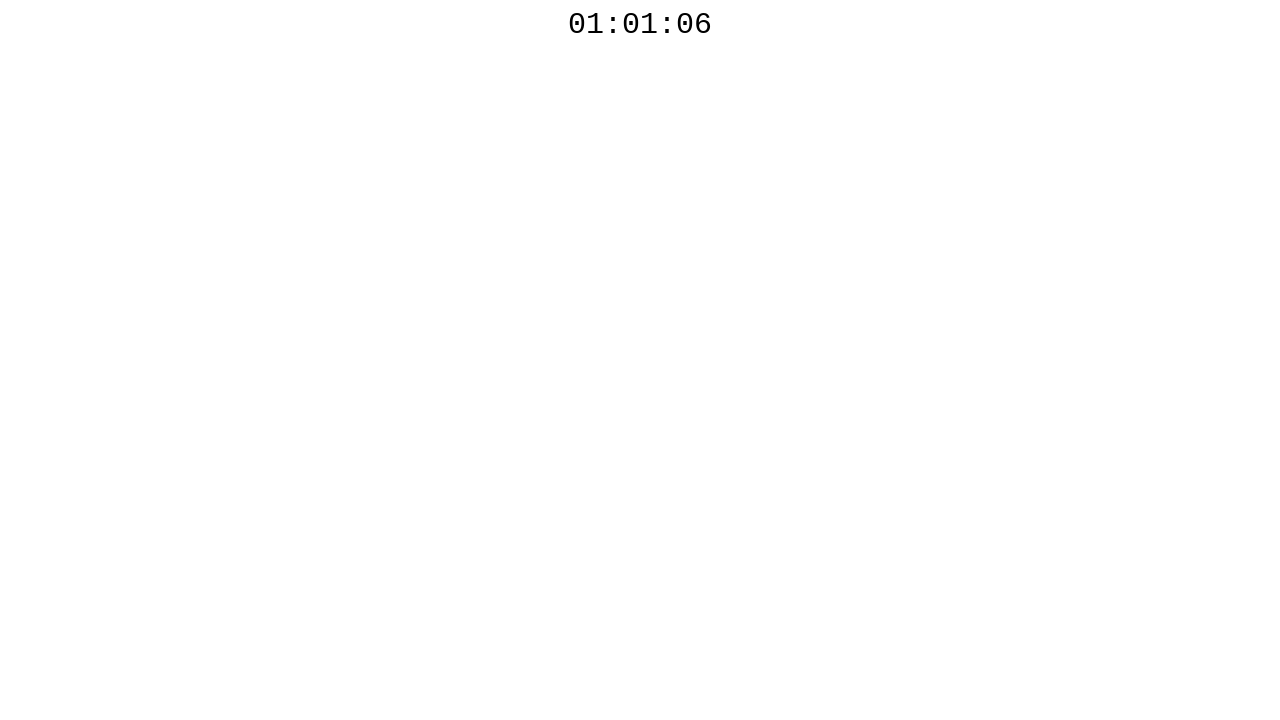

Retrieved countdown timer text: 01:01:06
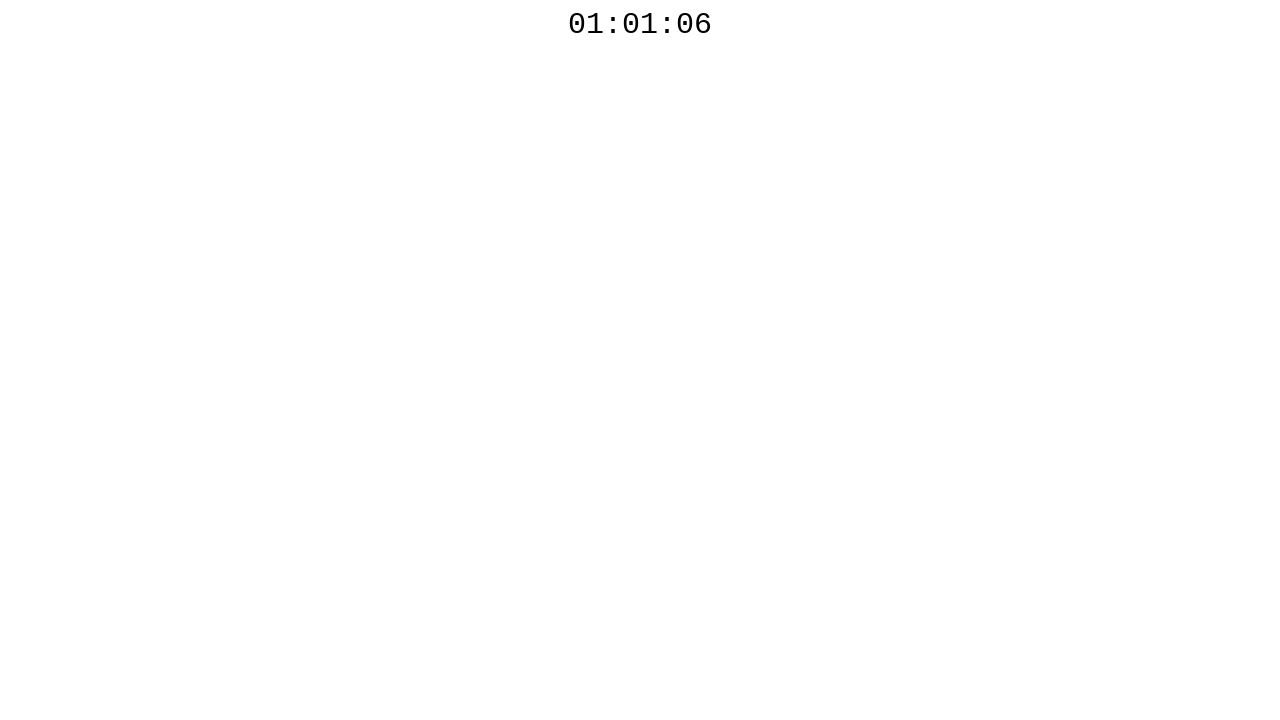

Waited 100ms before next countdown check
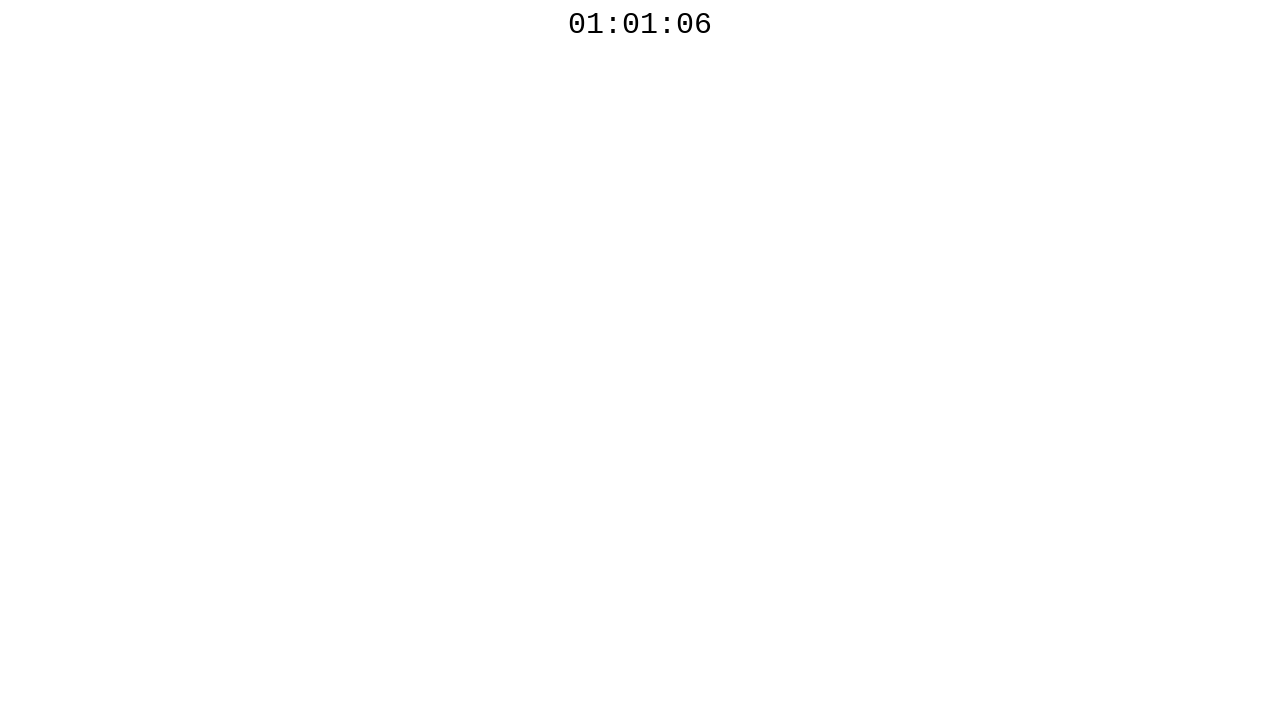

Retrieved countdown timer text: 01:01:06
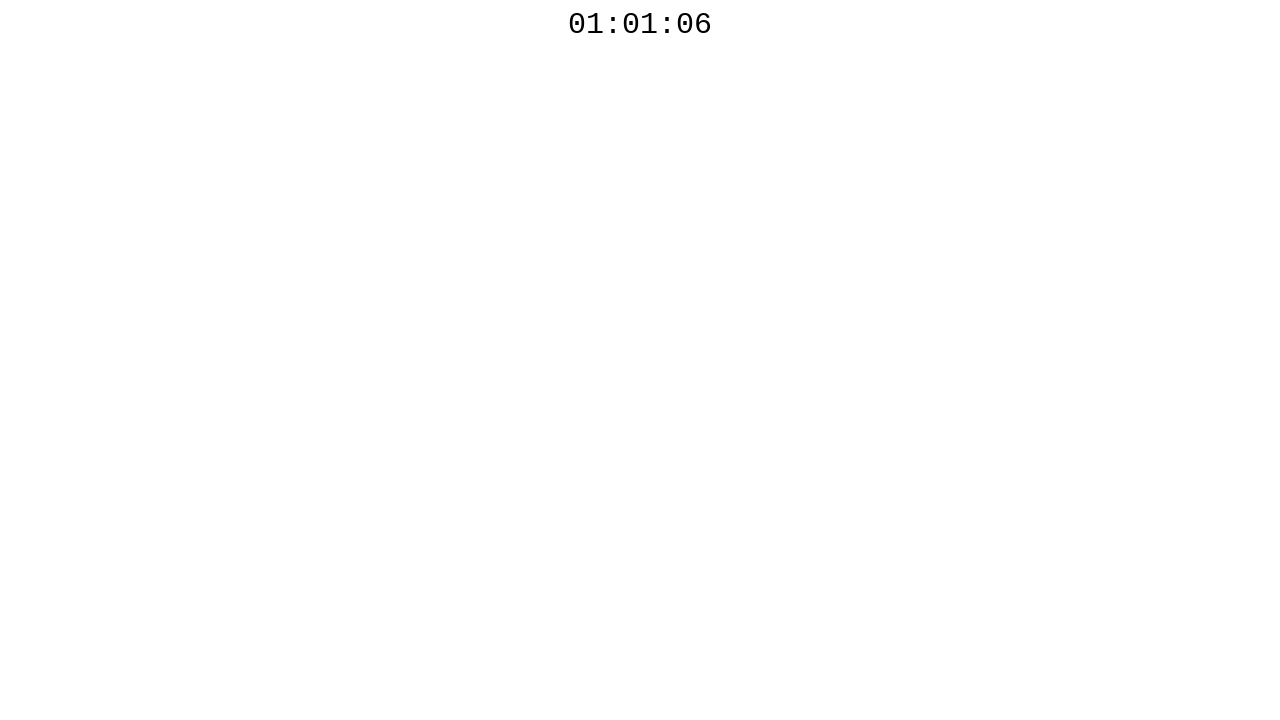

Waited 100ms before next countdown check
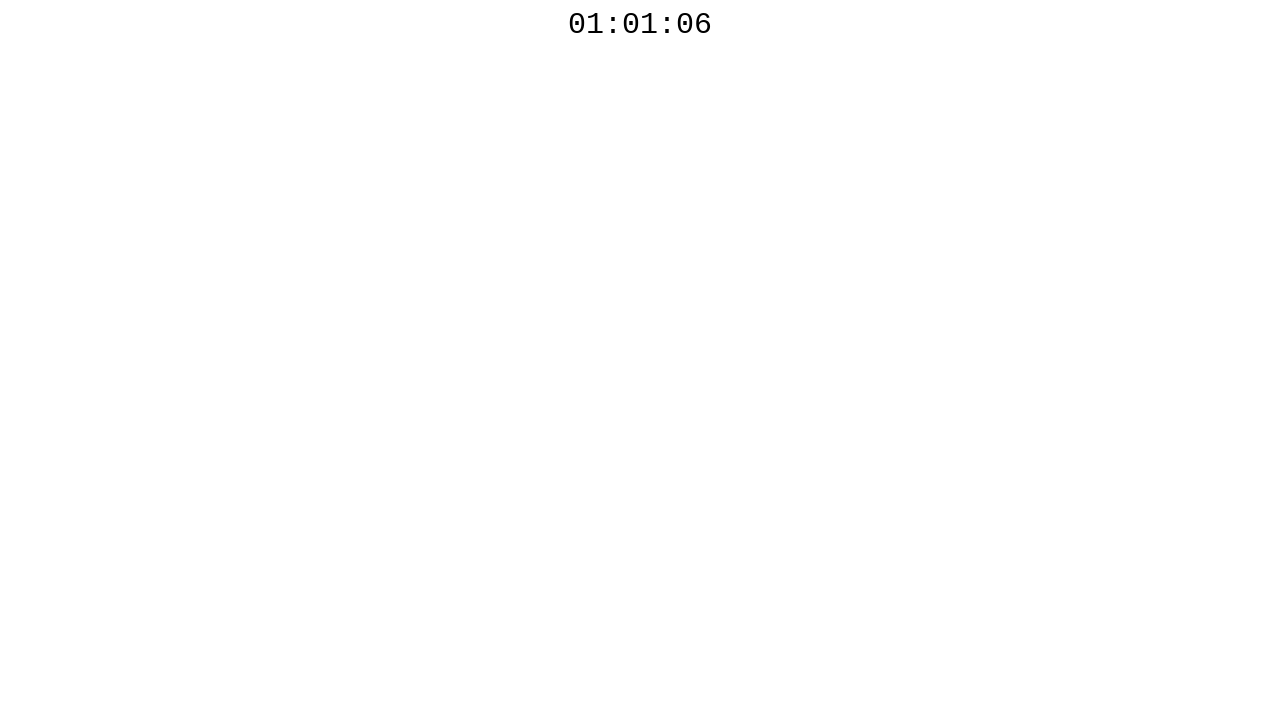

Retrieved countdown timer text: 01:01:06
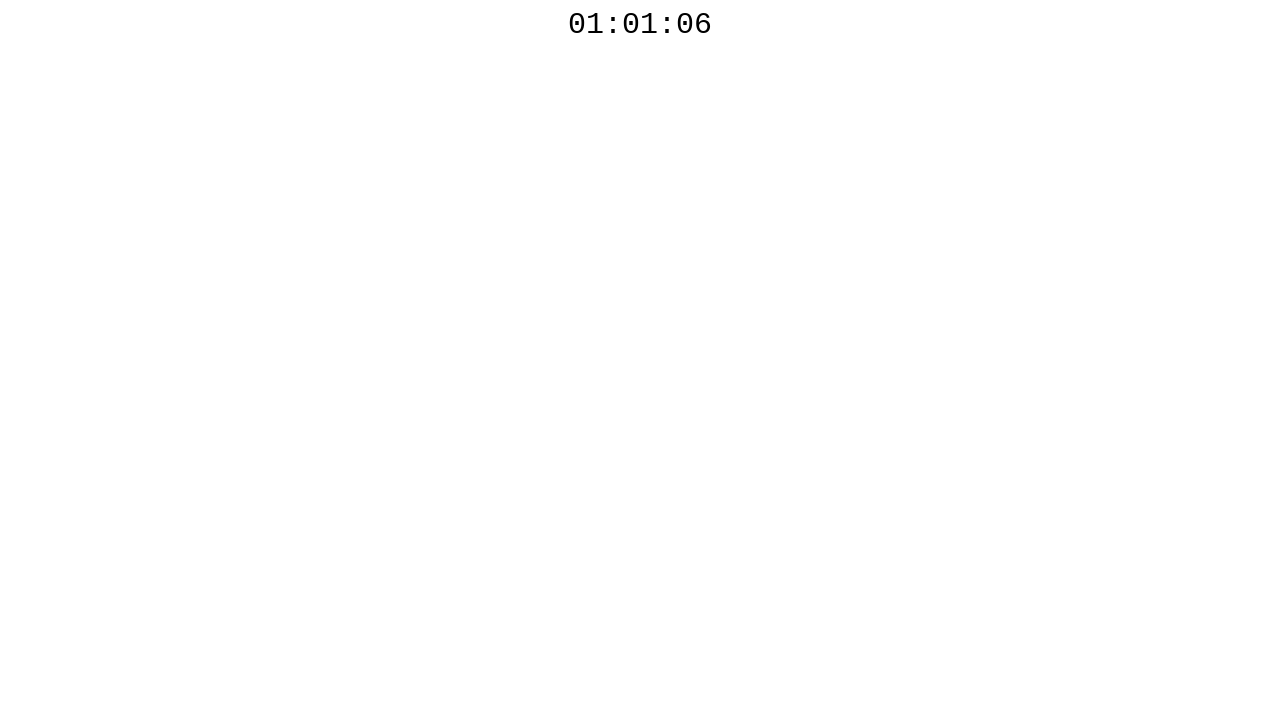

Waited 100ms before next countdown check
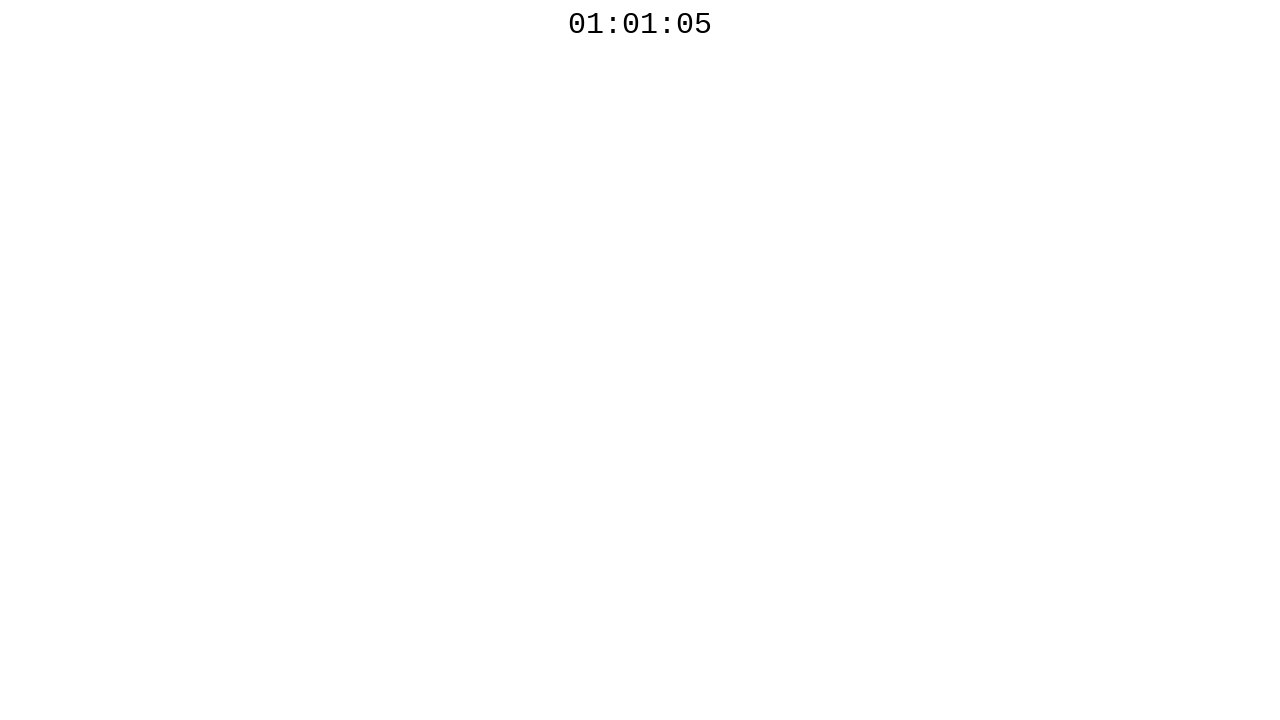

Retrieved countdown timer text: 01:01:05
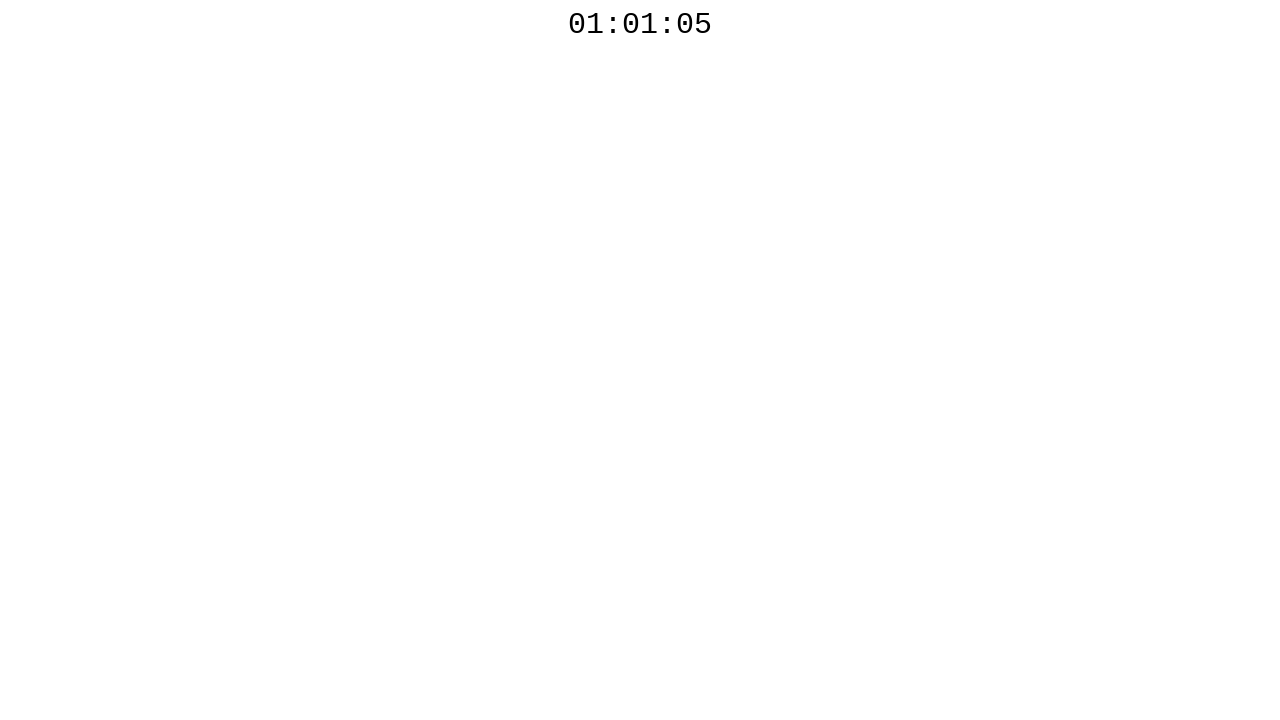

Waited 100ms before next countdown check
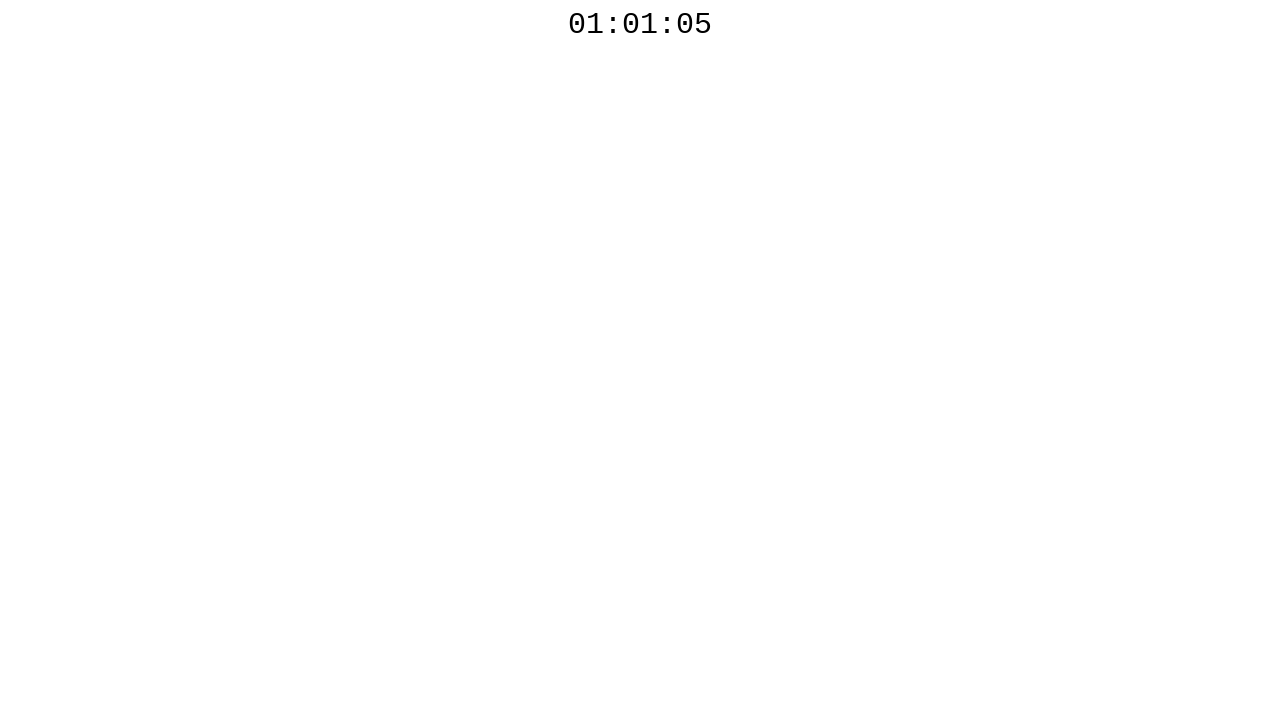

Retrieved countdown timer text: 01:01:05
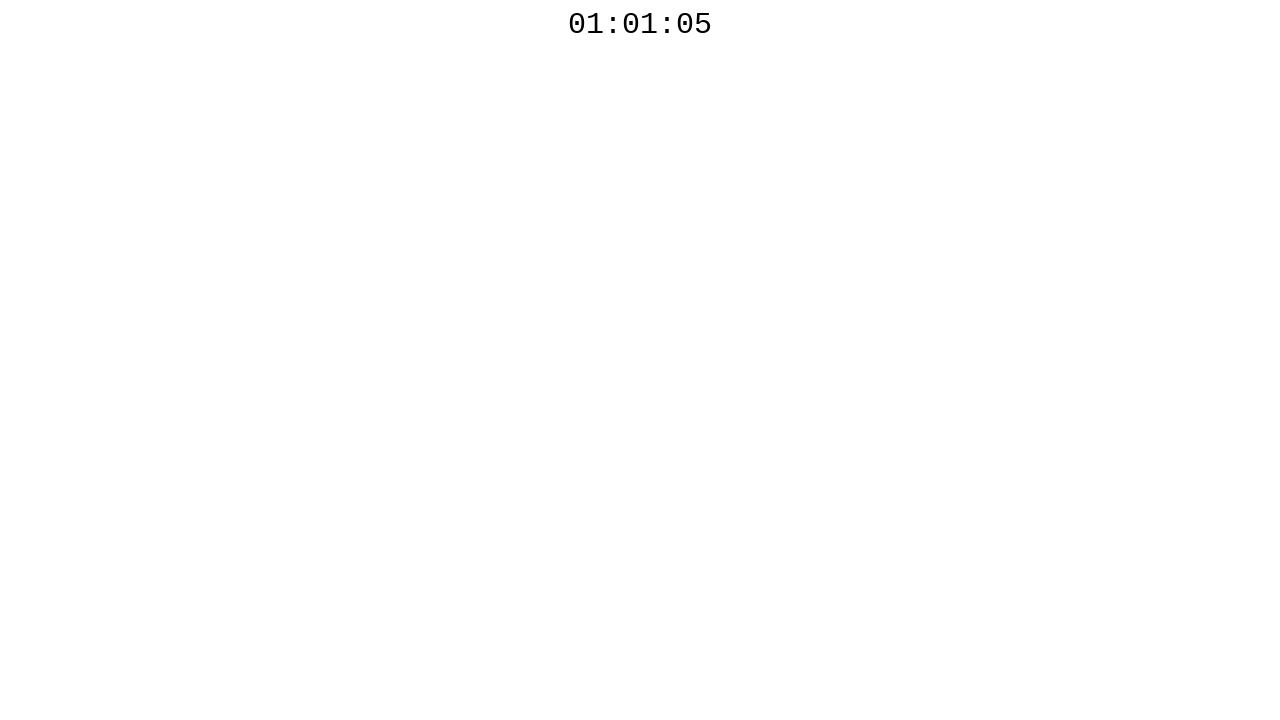

Waited 100ms before next countdown check
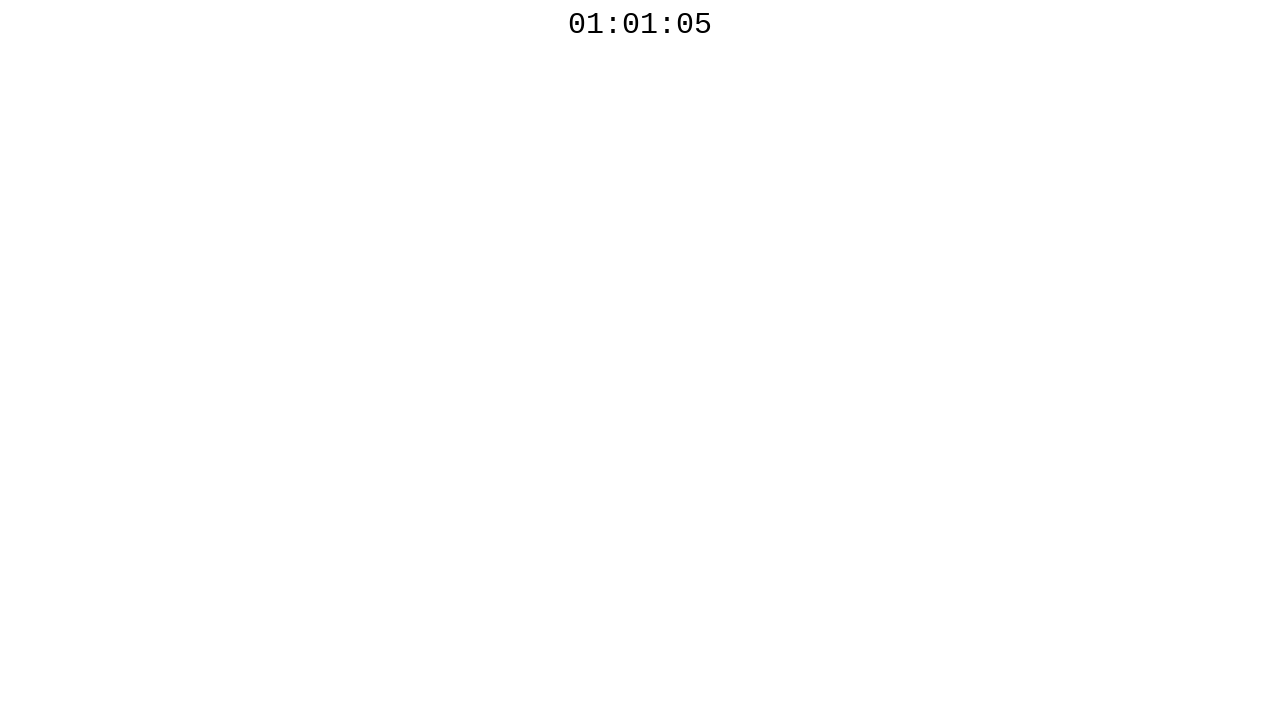

Retrieved countdown timer text: 01:01:05
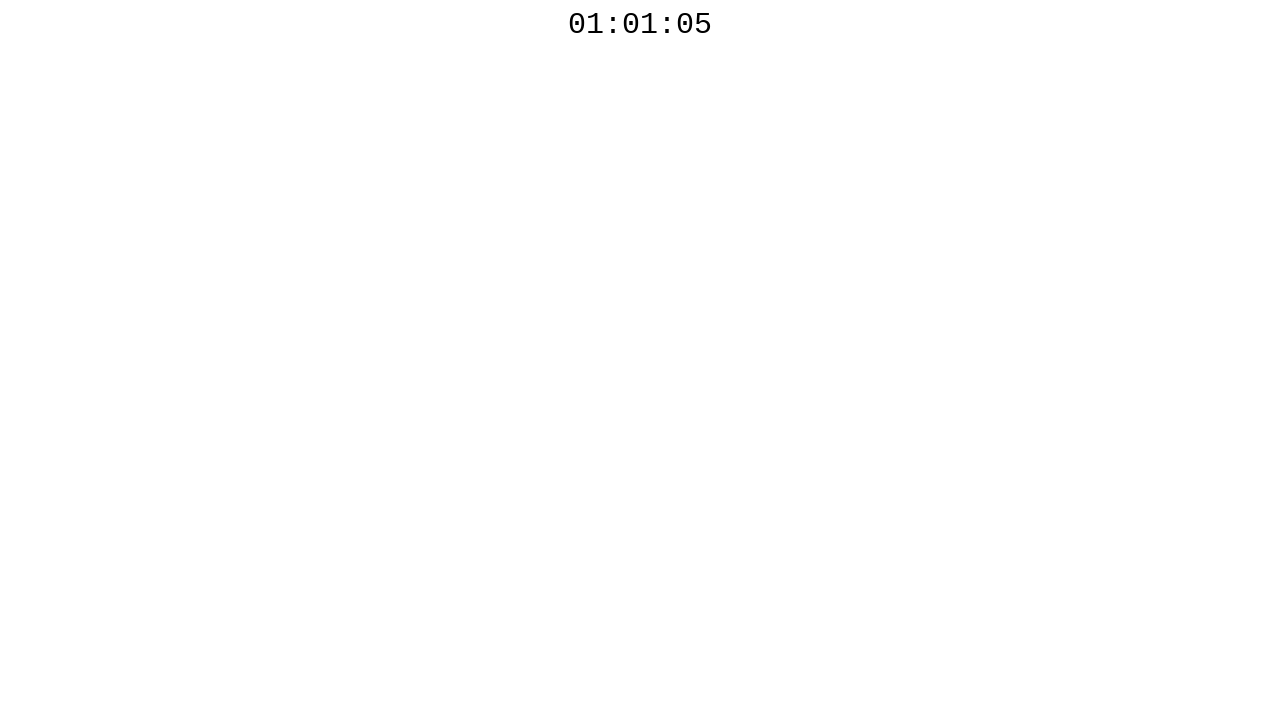

Waited 100ms before next countdown check
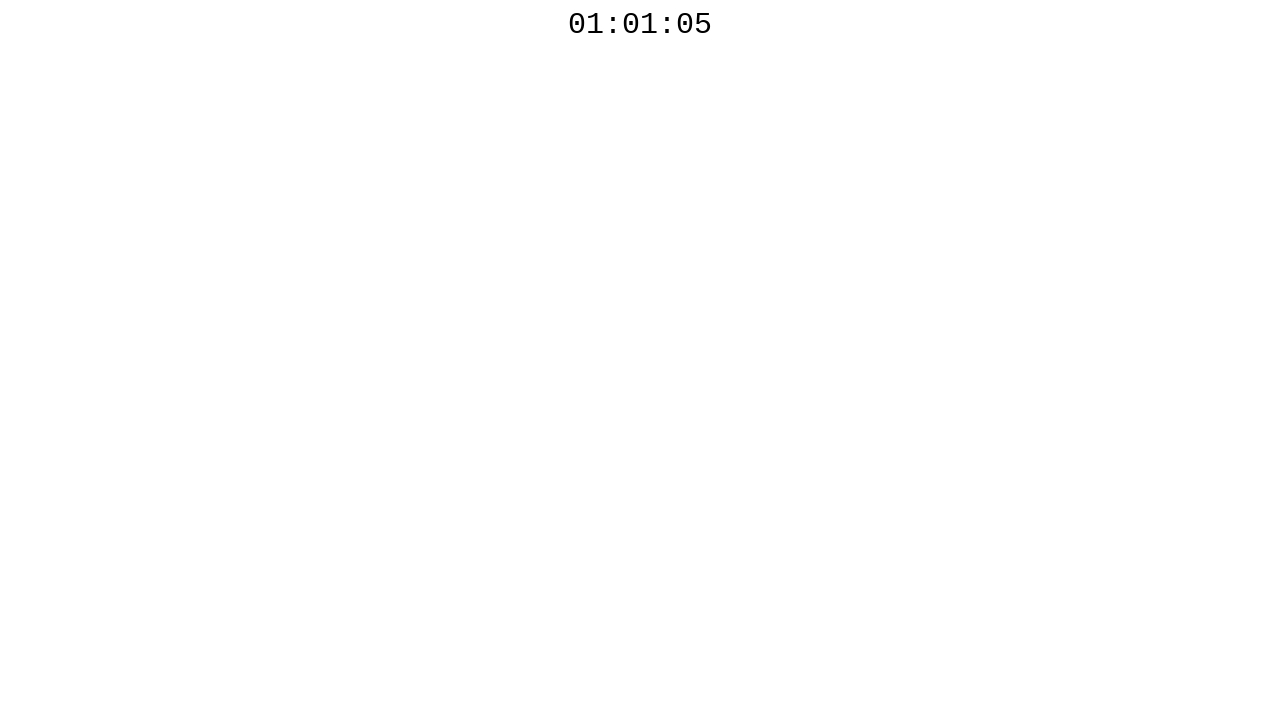

Retrieved countdown timer text: 01:01:05
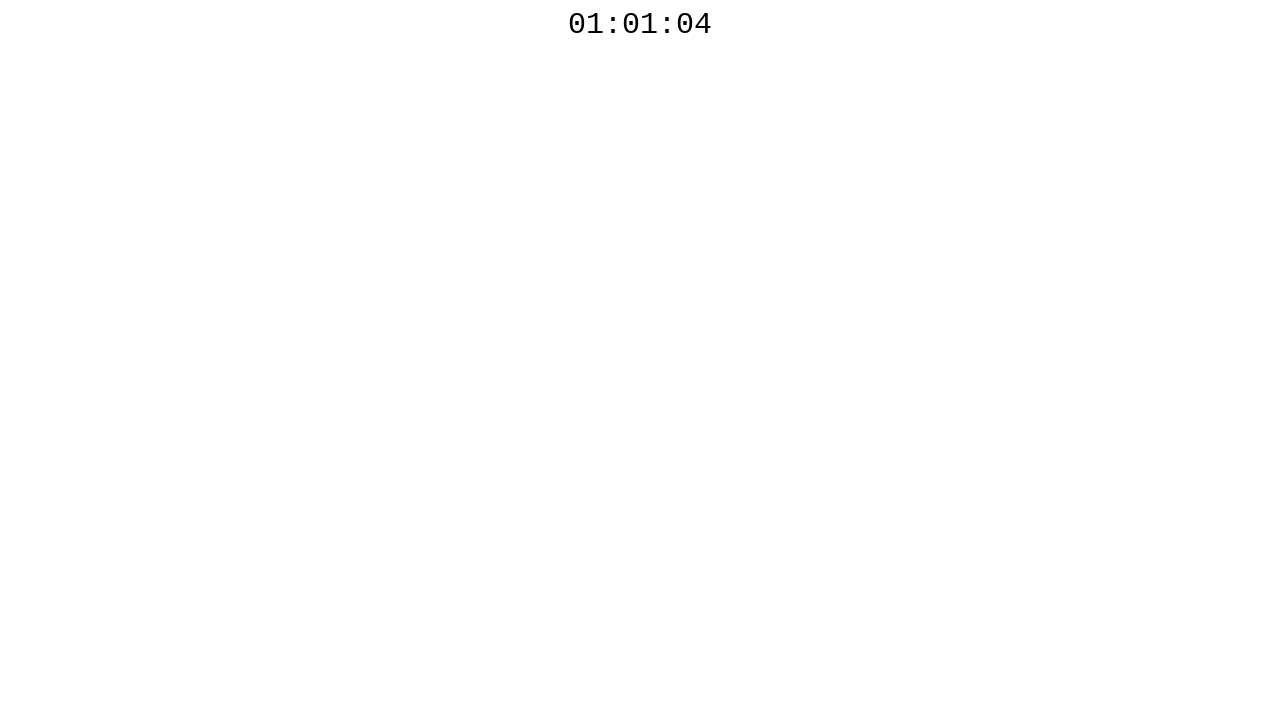

Waited 100ms before next countdown check
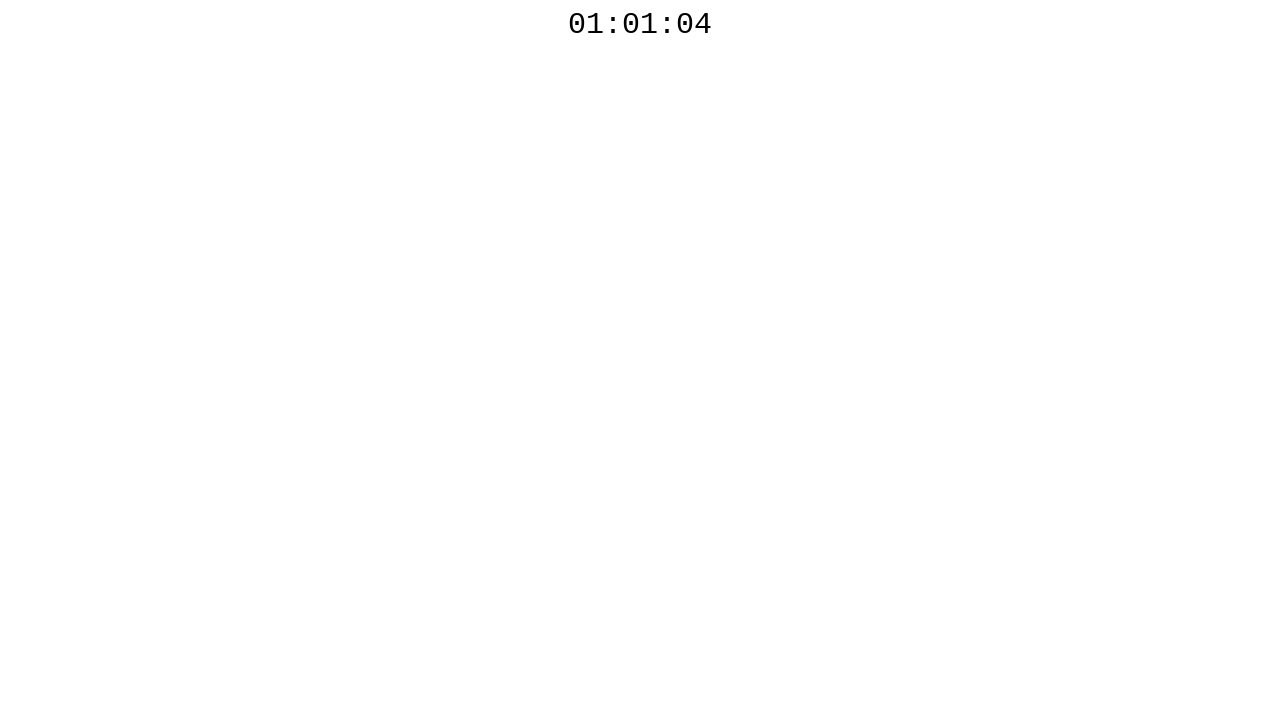

Retrieved countdown timer text: 01:01:04
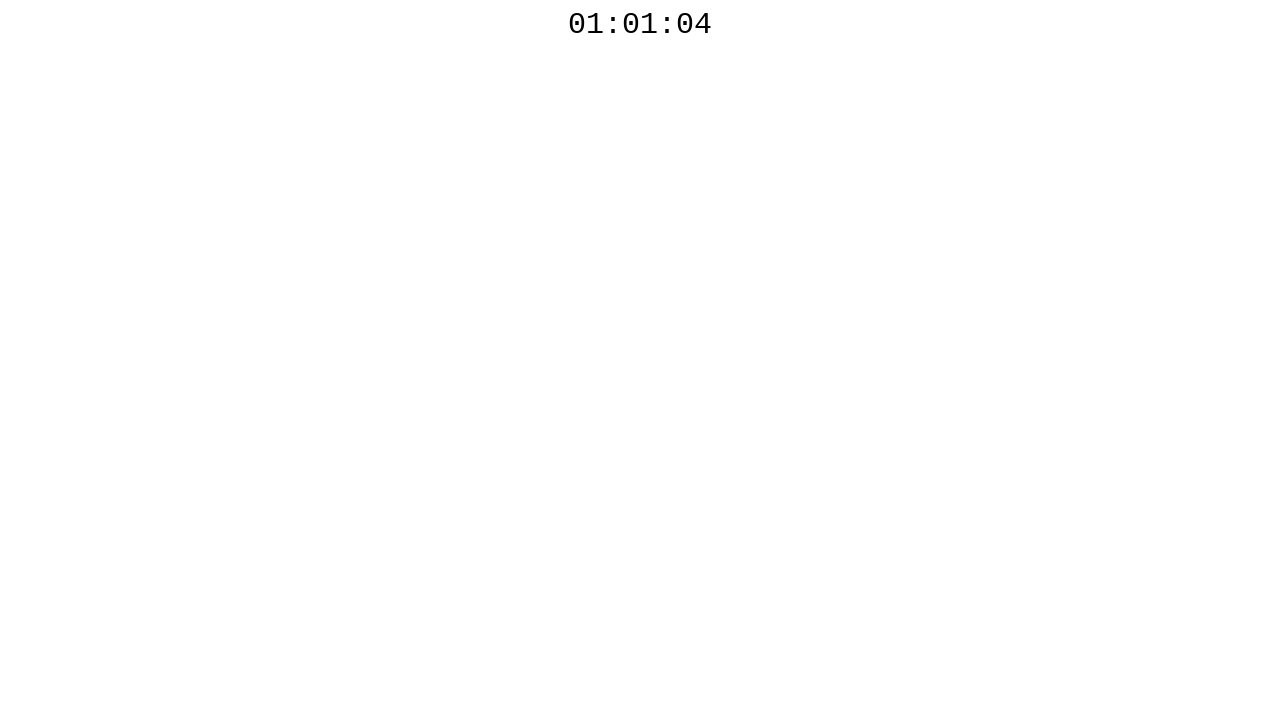

Waited 100ms before next countdown check
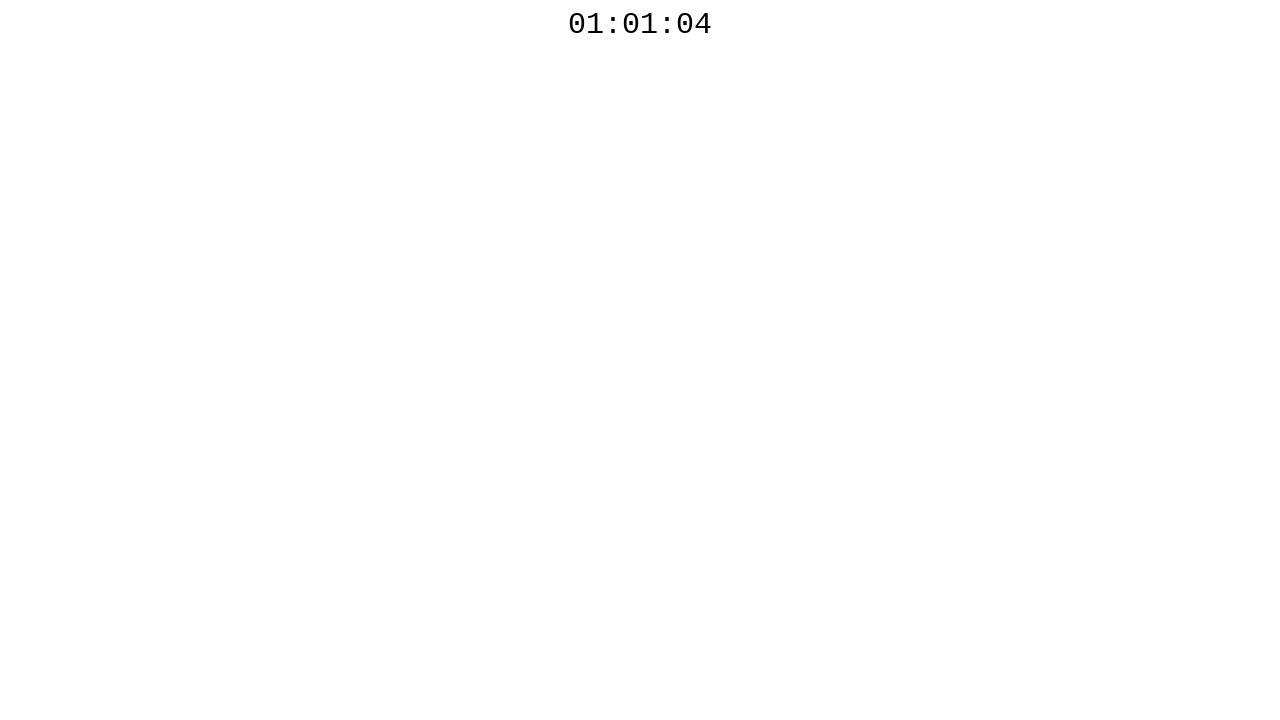

Retrieved countdown timer text: 01:01:04
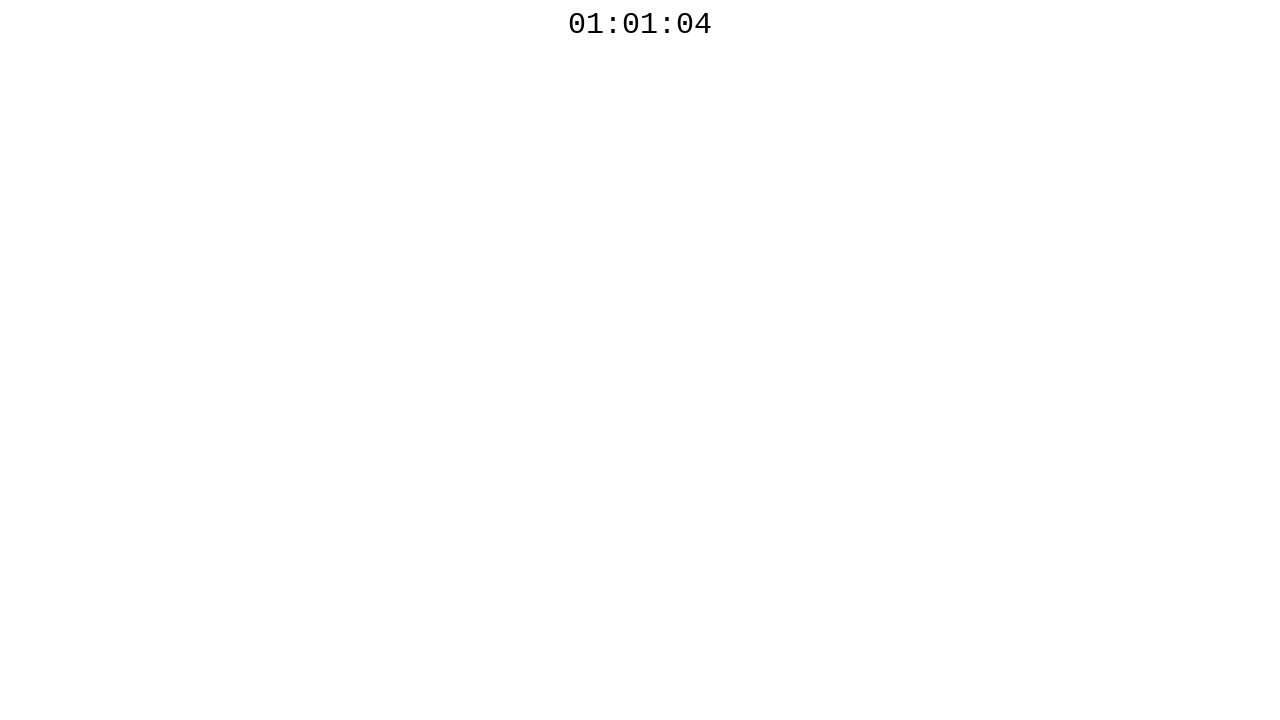

Waited 100ms before next countdown check
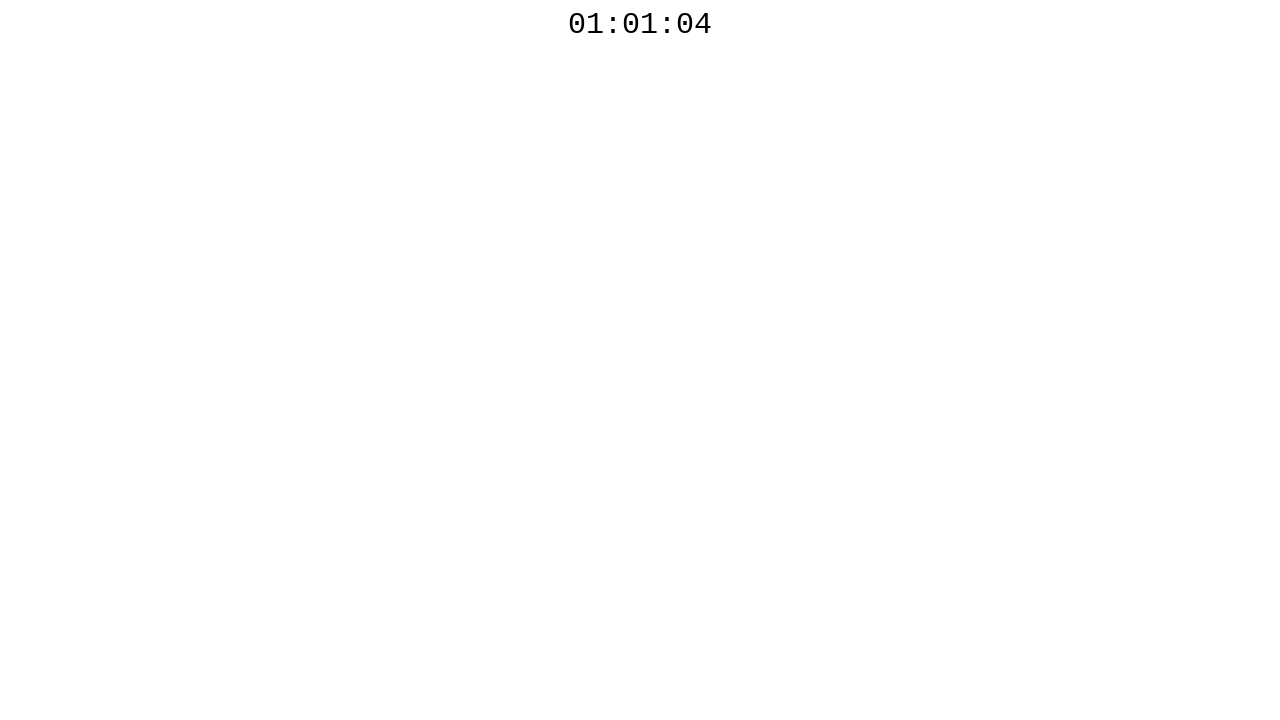

Retrieved countdown timer text: 01:01:04
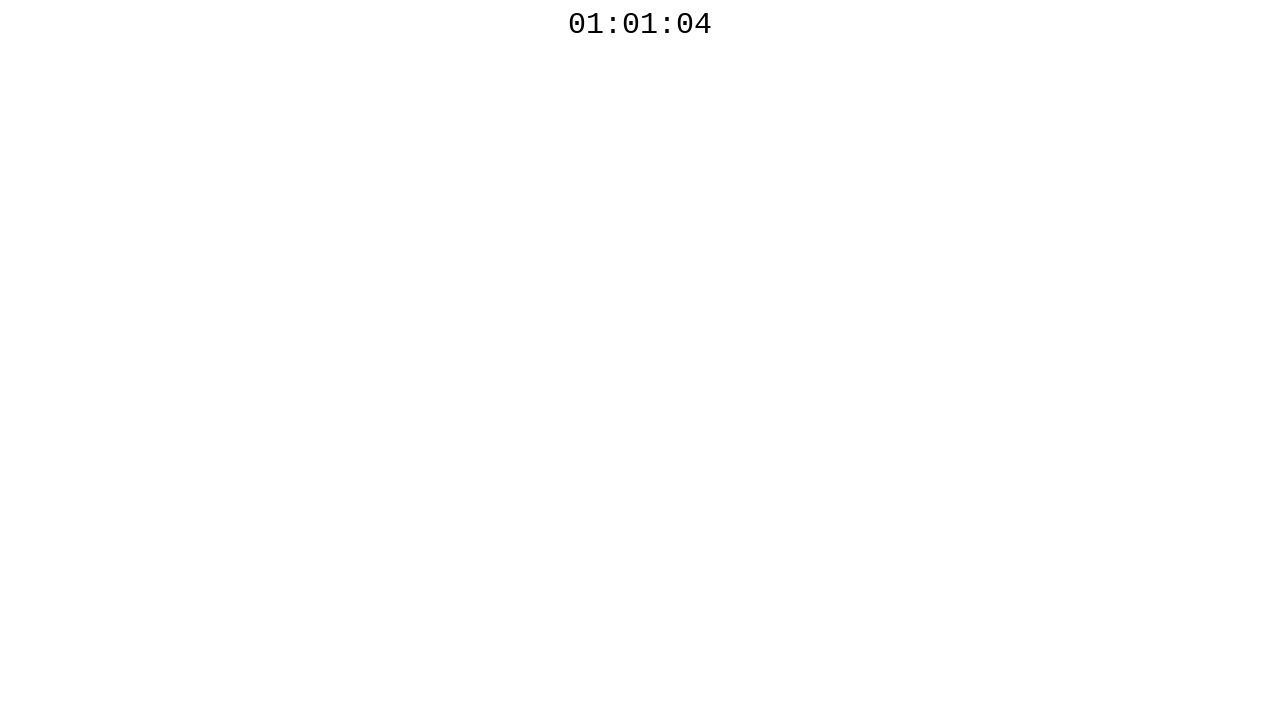

Waited 100ms before next countdown check
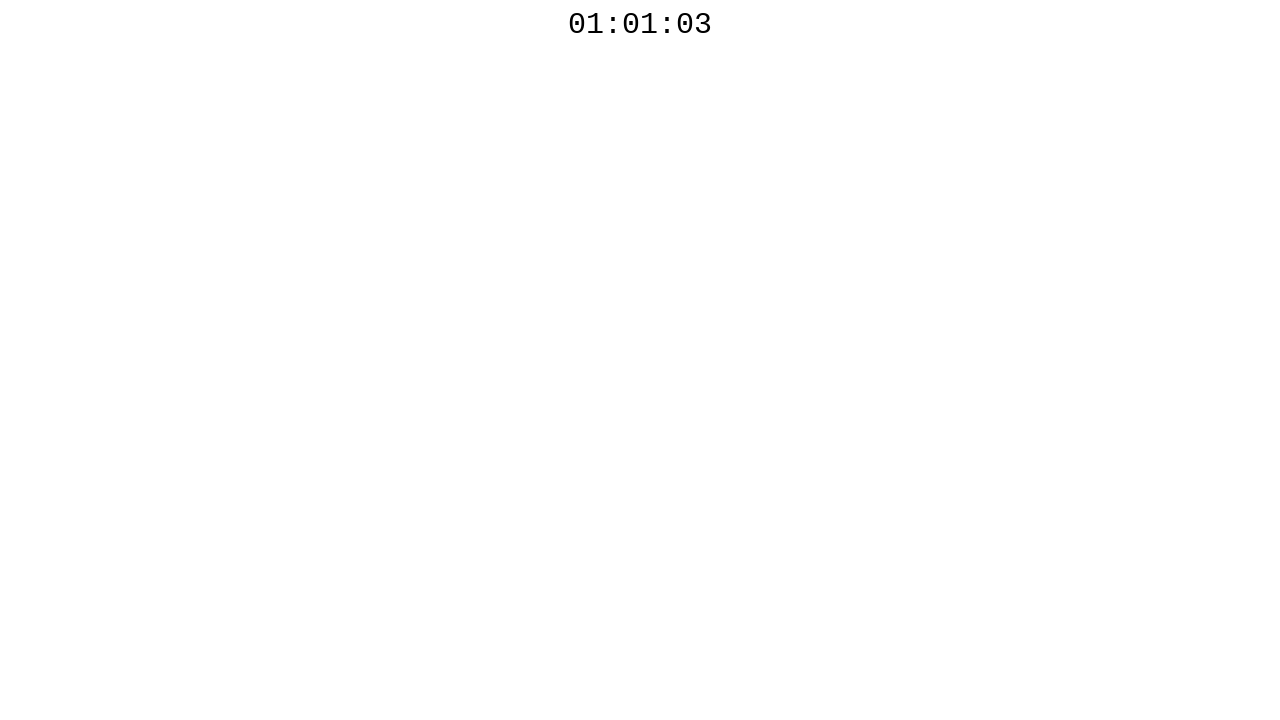

Retrieved countdown timer text: 01:01:03
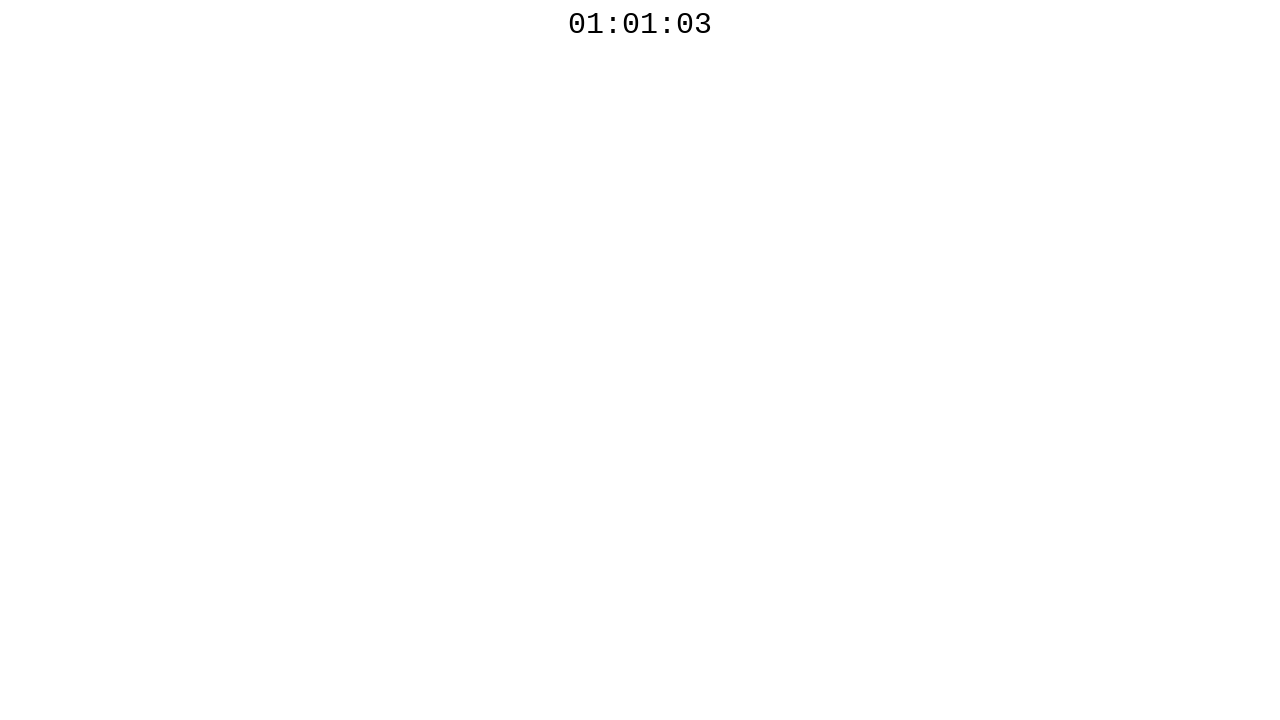

Waited 100ms before next countdown check
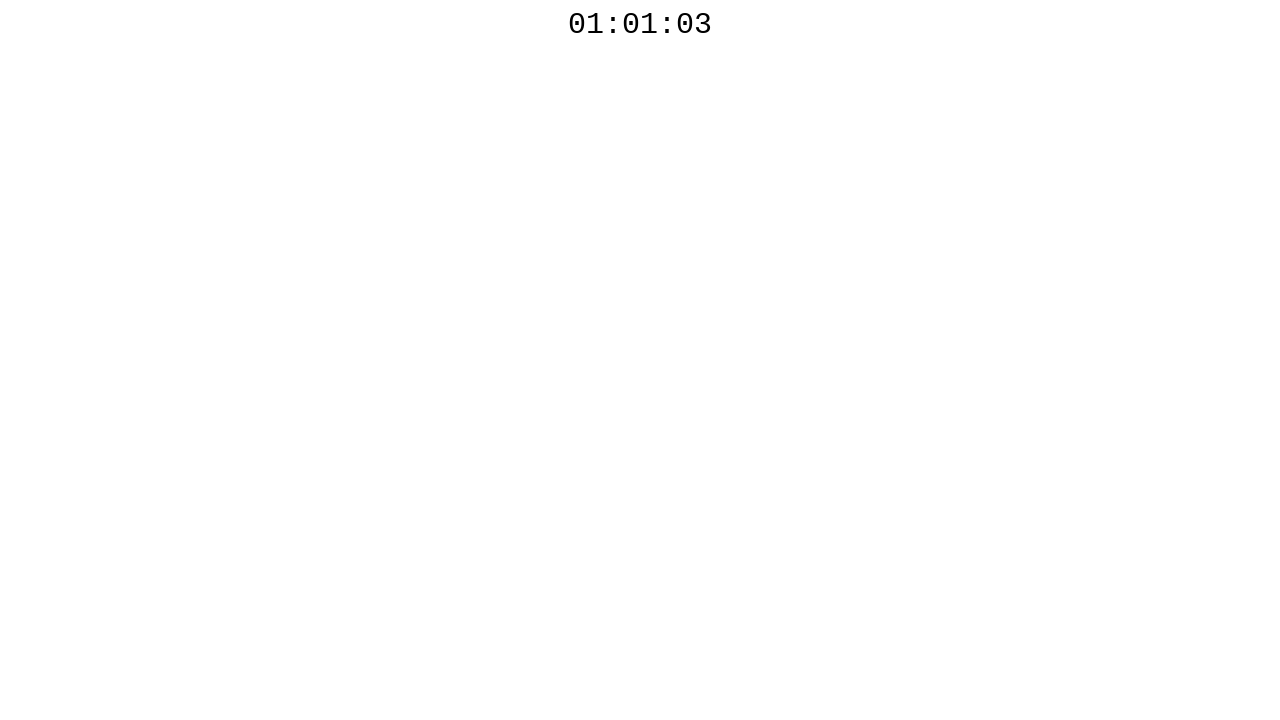

Retrieved countdown timer text: 01:01:03
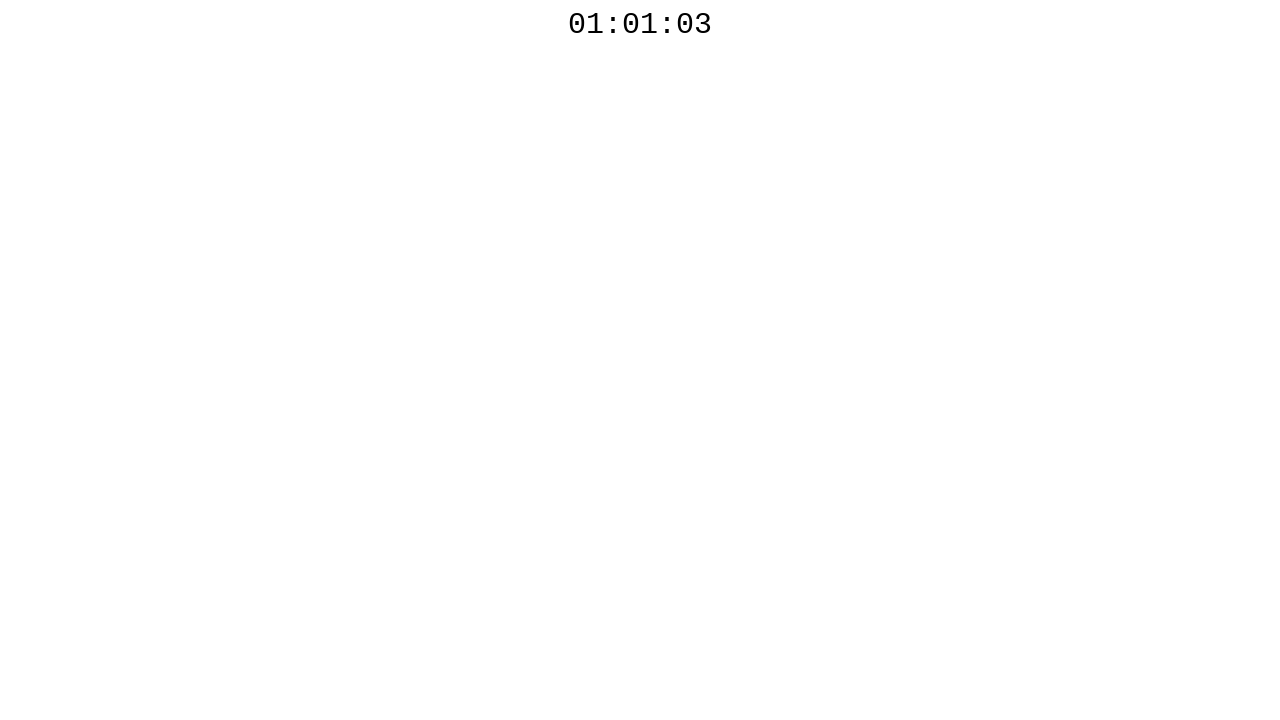

Waited 100ms before next countdown check
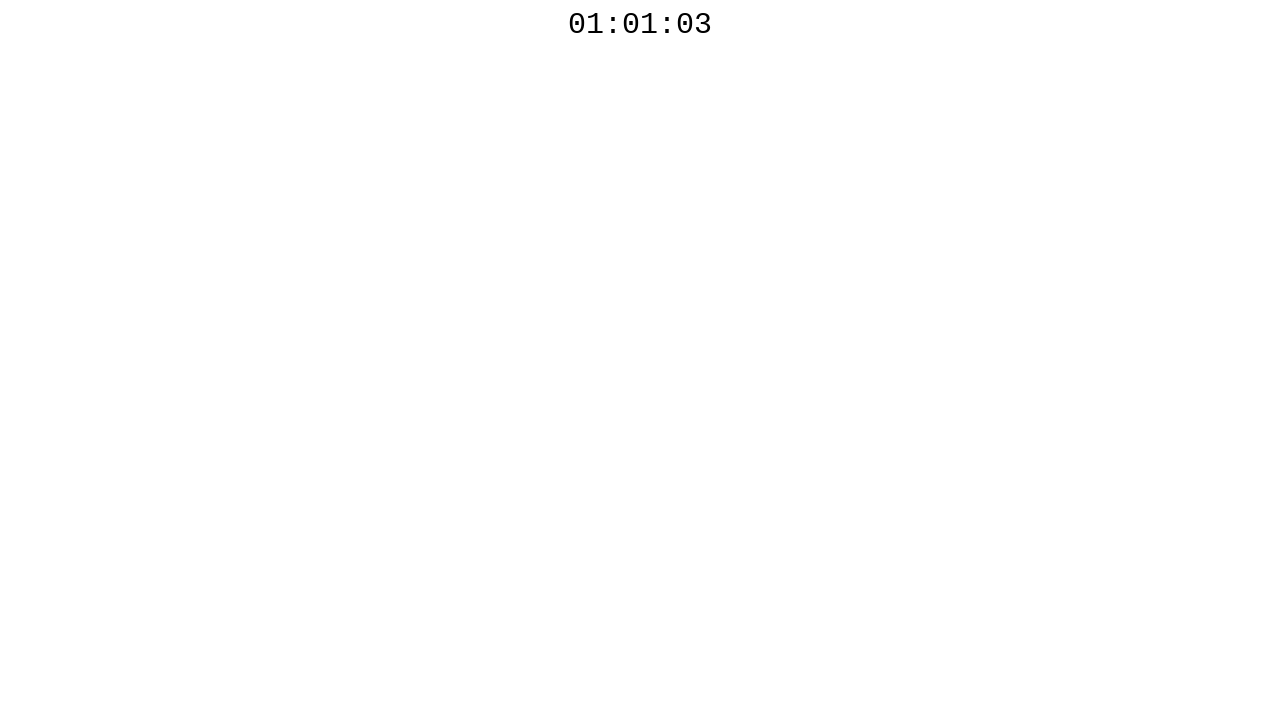

Retrieved countdown timer text: 01:01:03
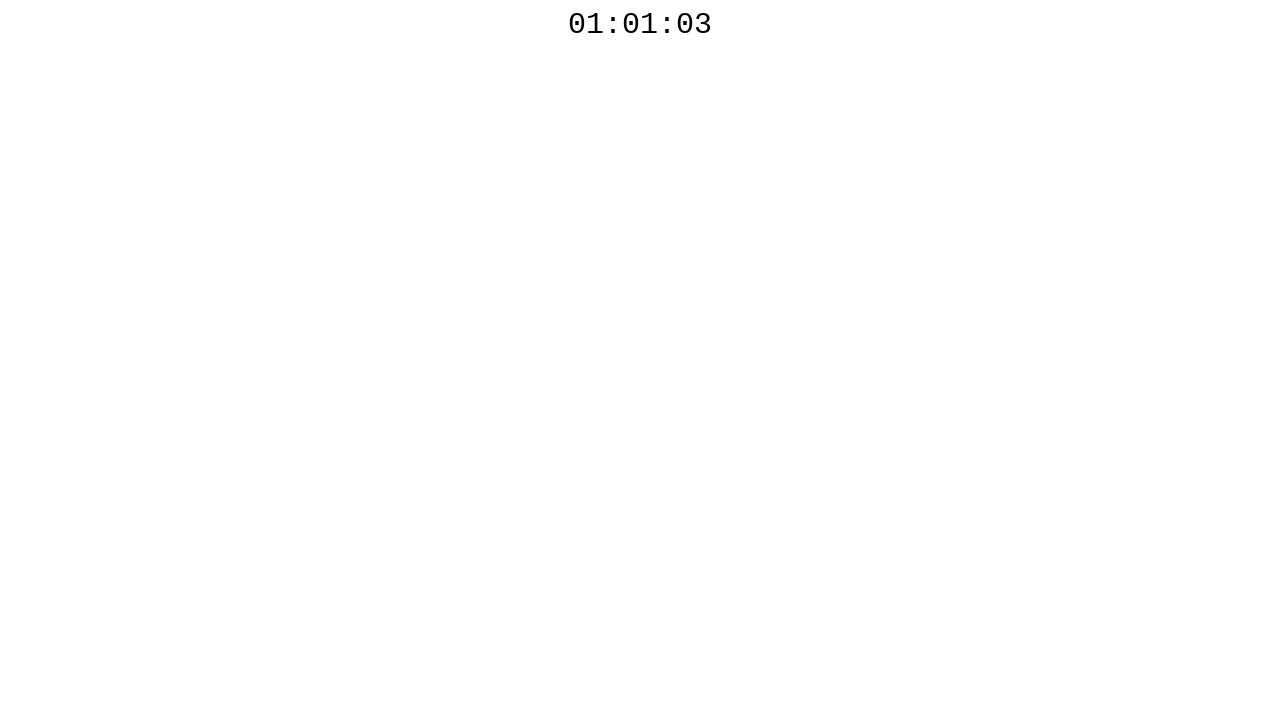

Waited 100ms before next countdown check
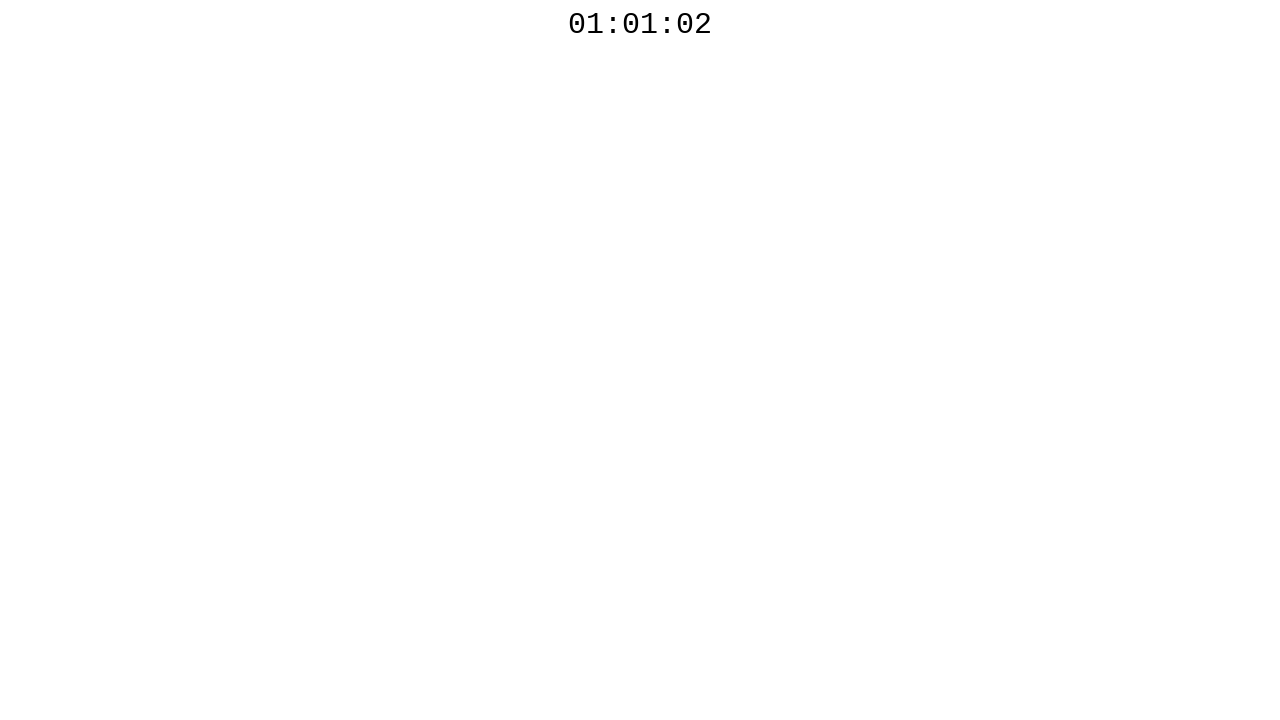

Retrieved countdown timer text: 01:01:02
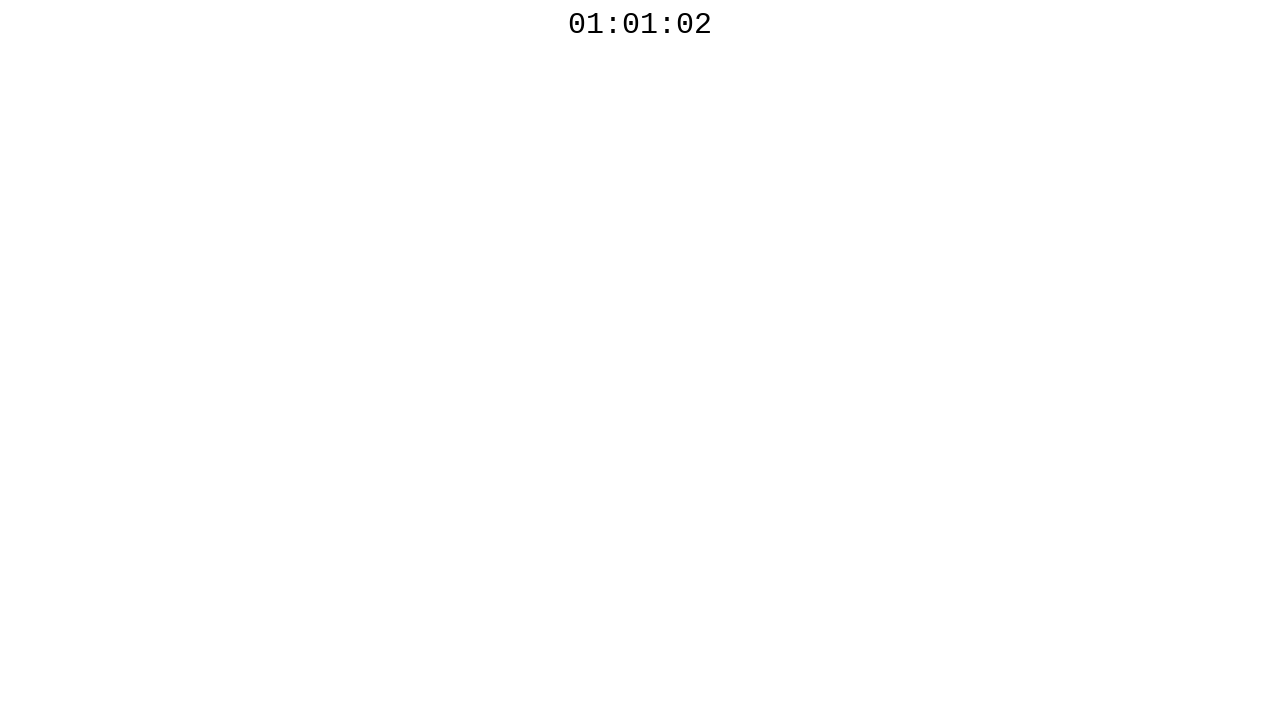

Waited 100ms before next countdown check
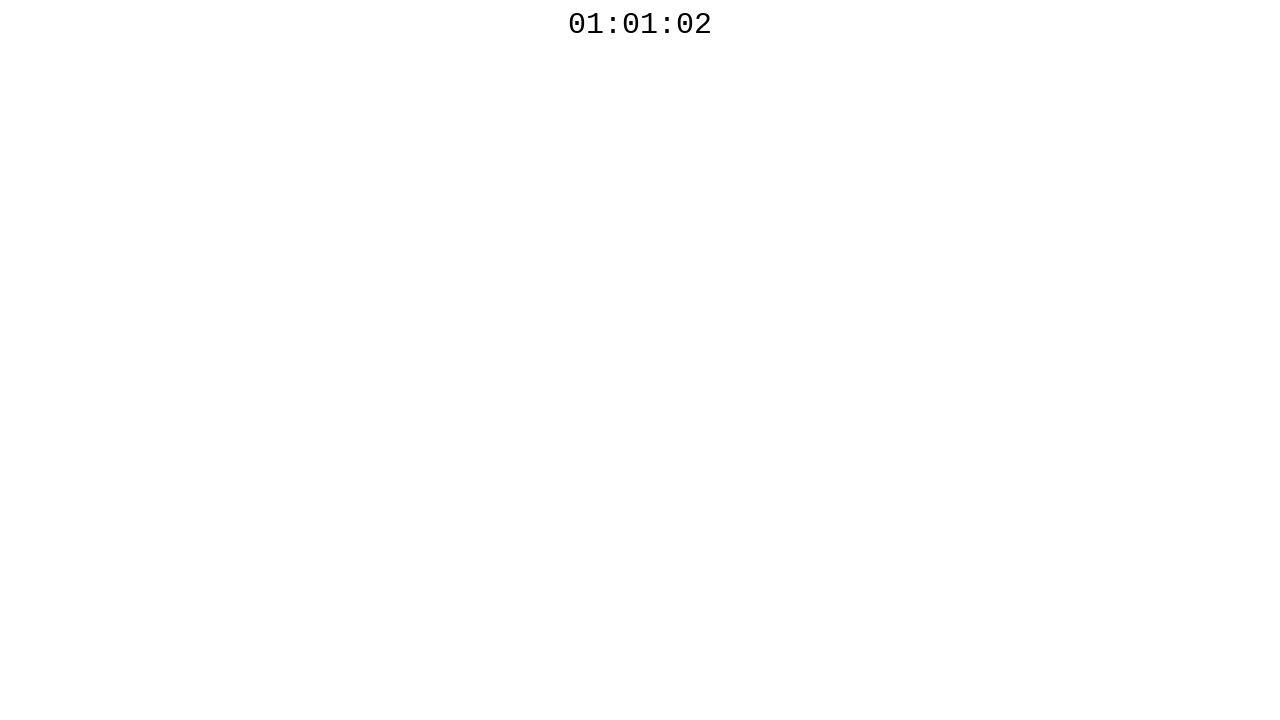

Retrieved countdown timer text: 01:01:02
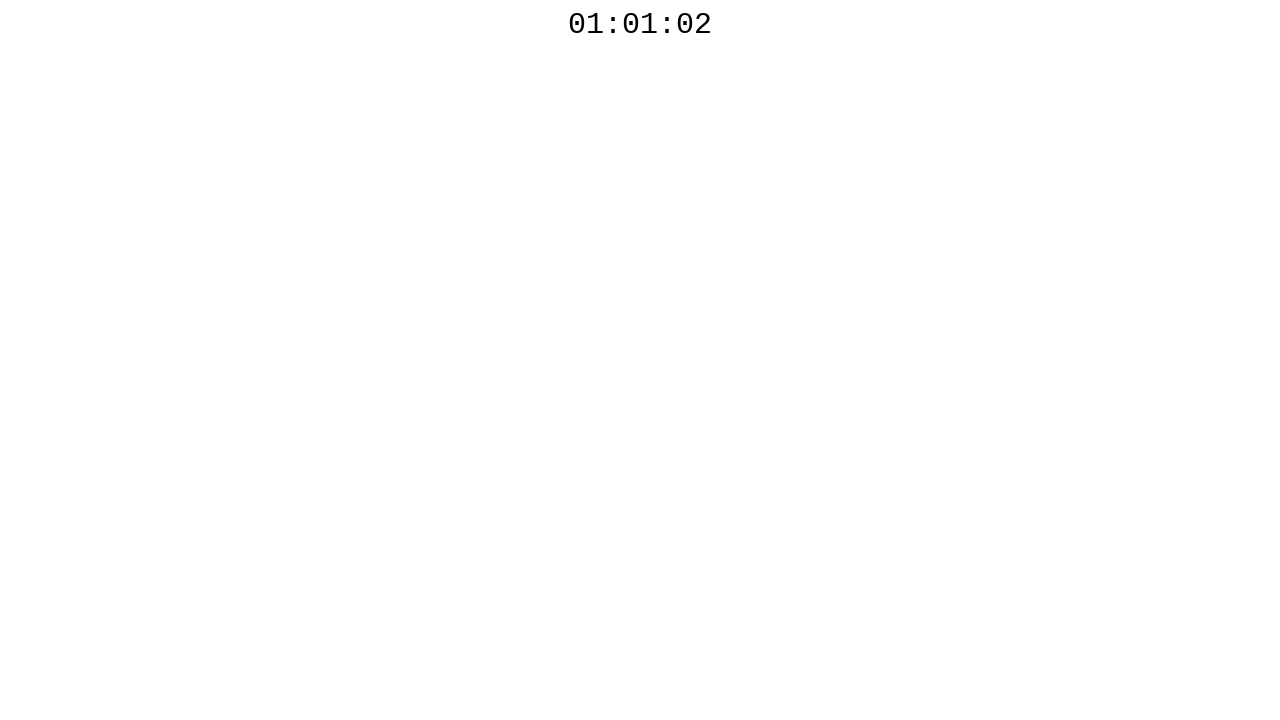

Waited 100ms before next countdown check
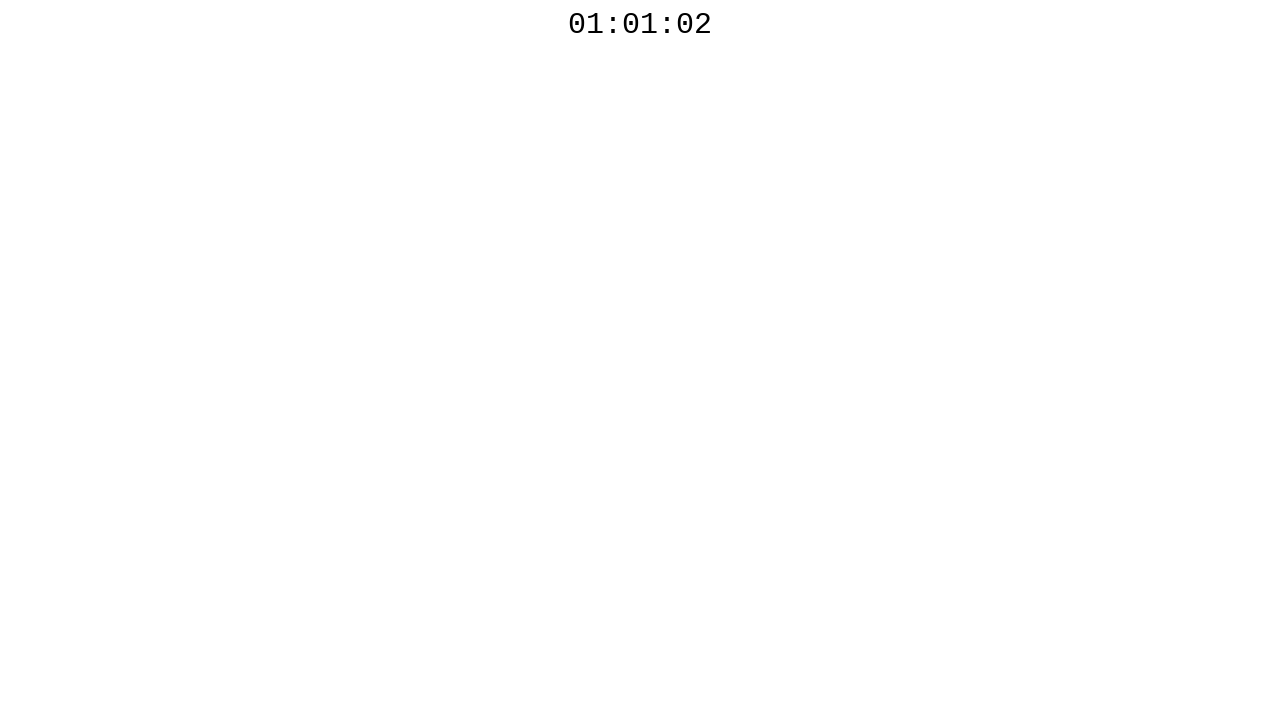

Retrieved countdown timer text: 01:01:02
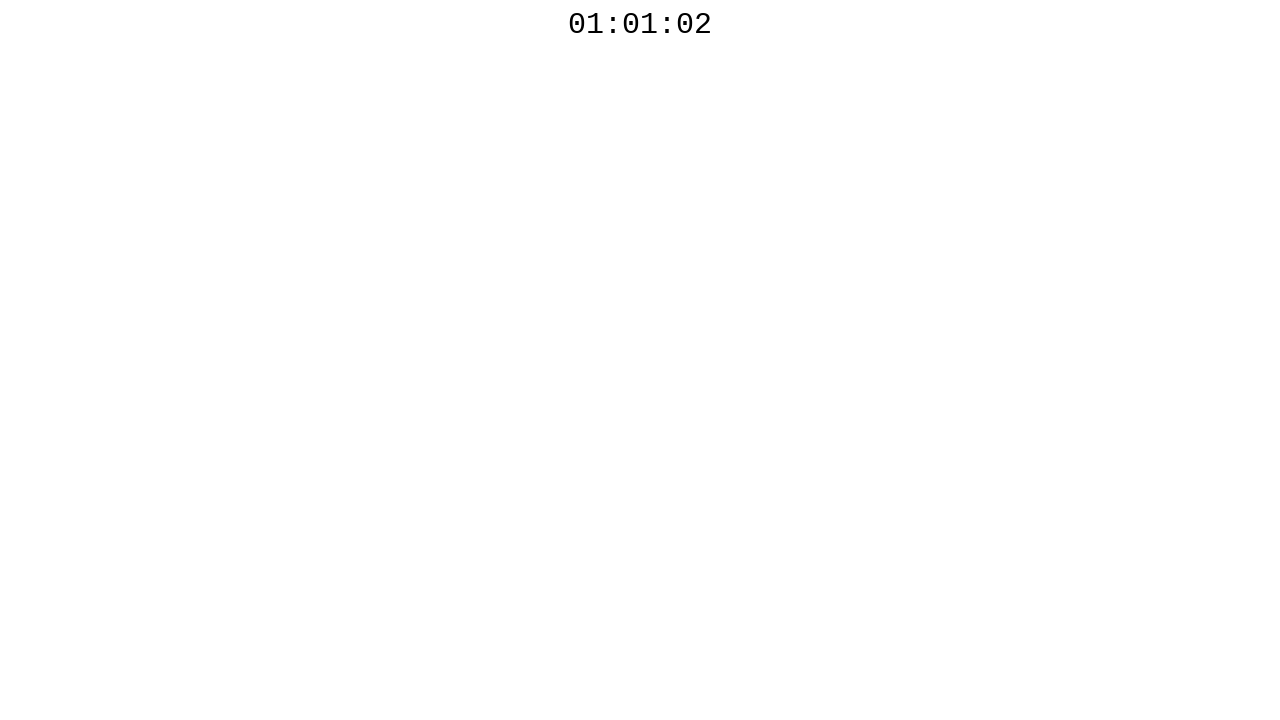

Waited 100ms before next countdown check
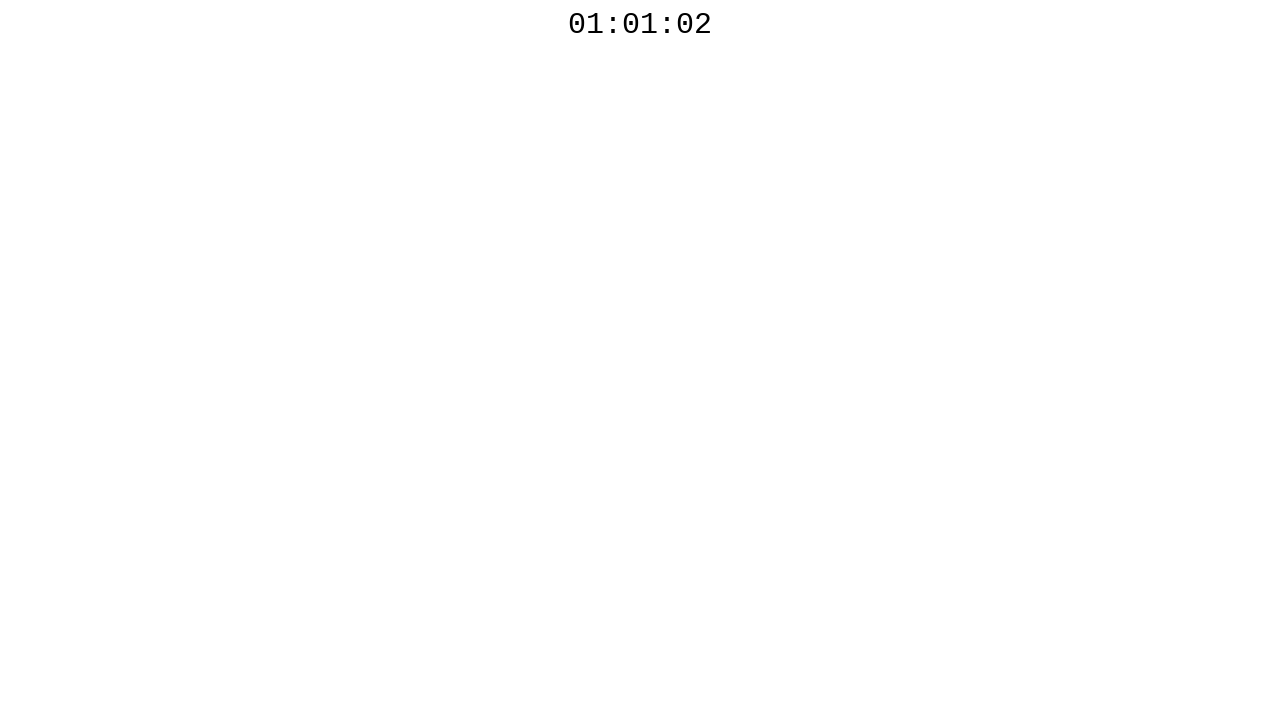

Retrieved countdown timer text: 01:01:02
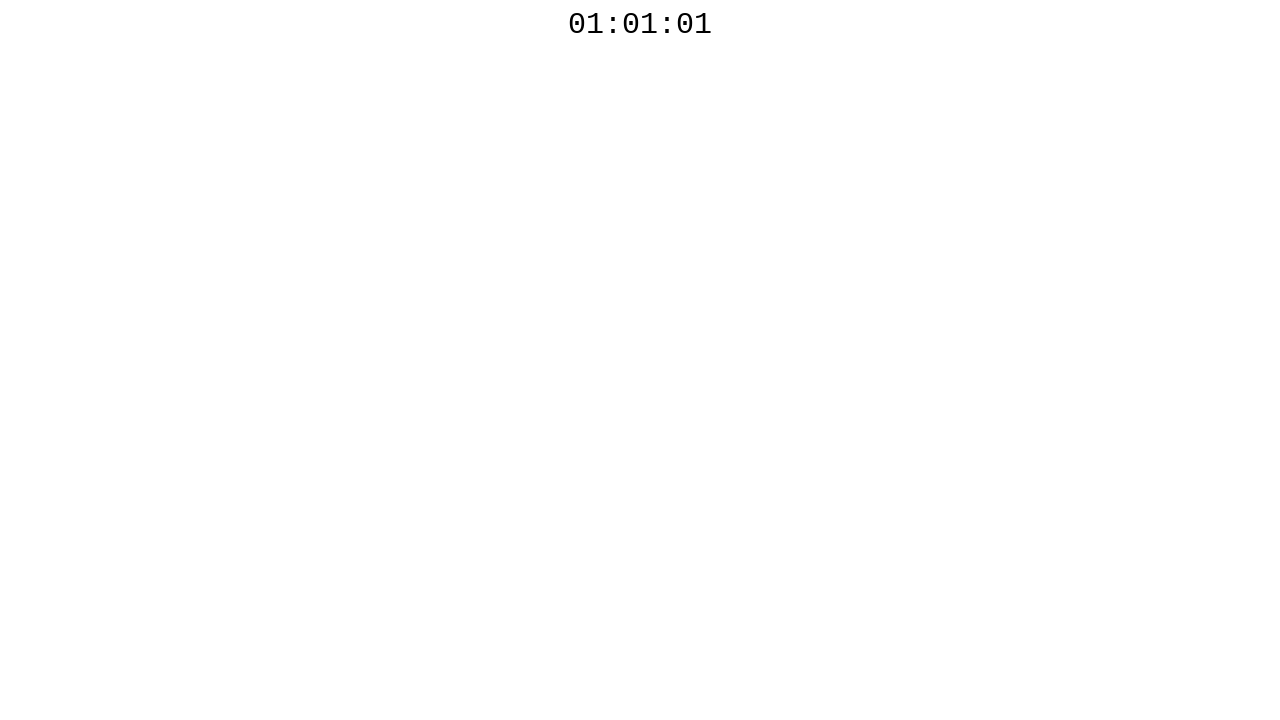

Waited 100ms before next countdown check
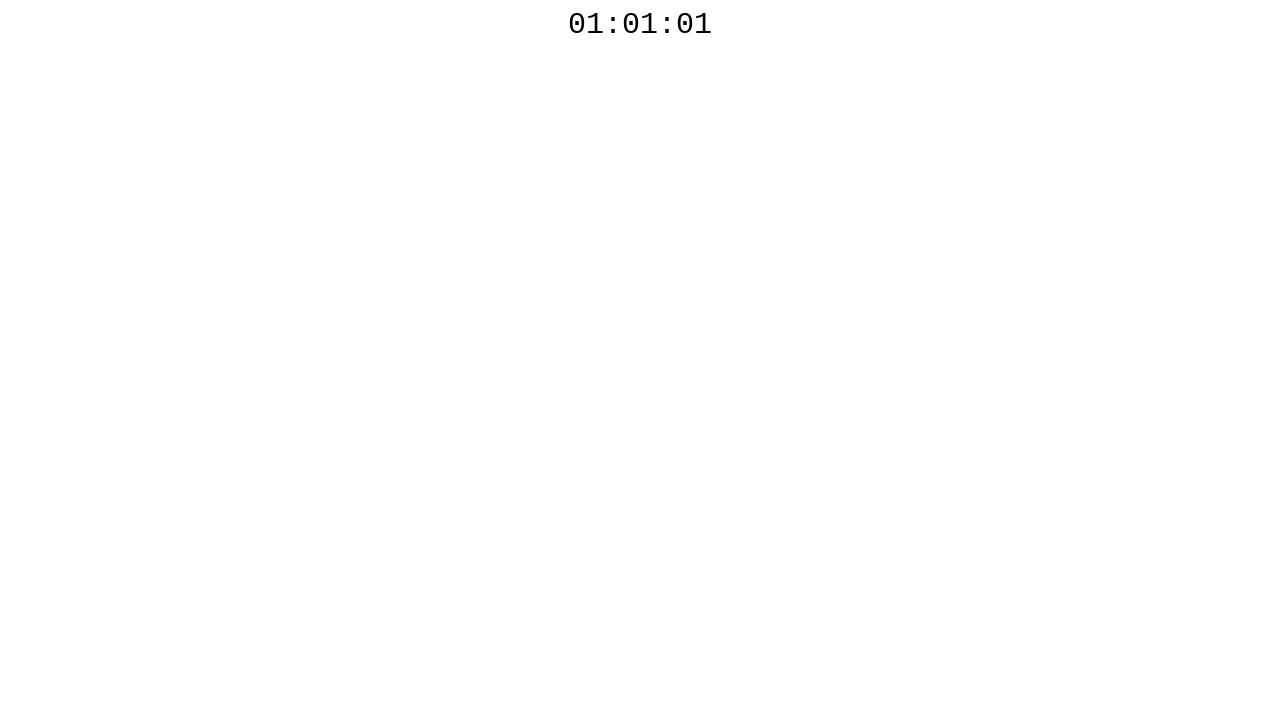

Retrieved countdown timer text: 01:01:01
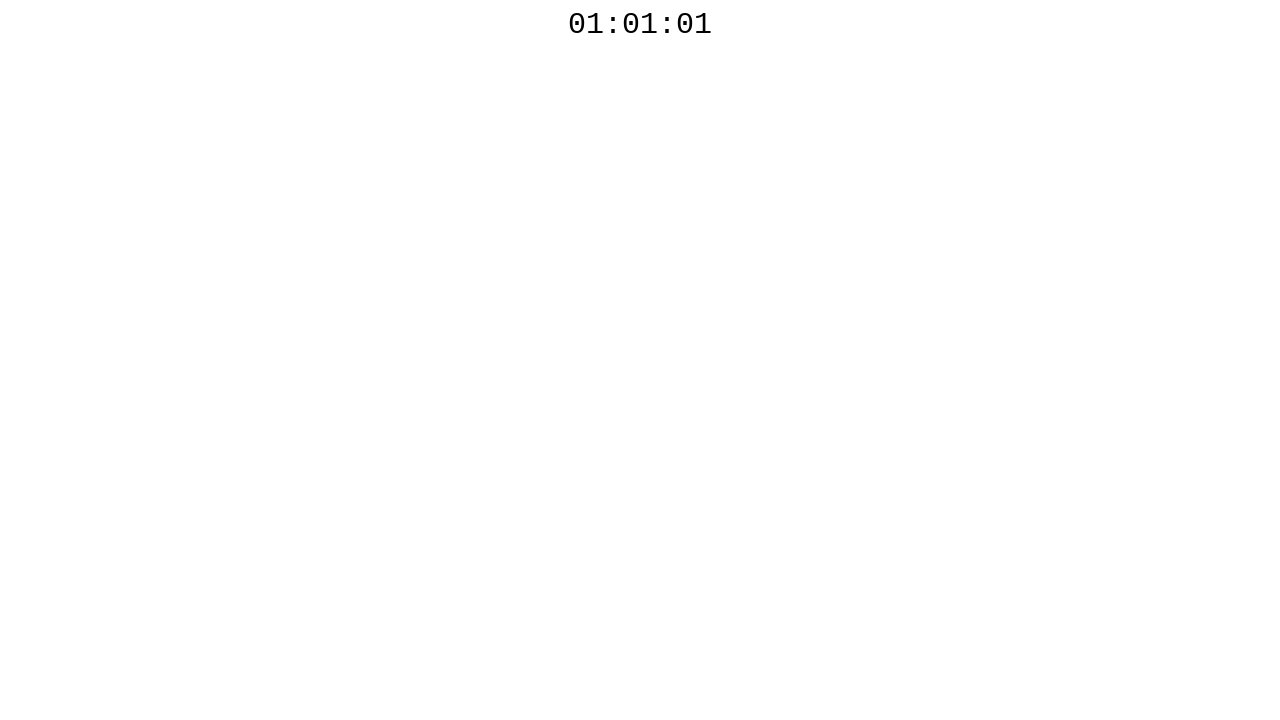

Waited 100ms before next countdown check
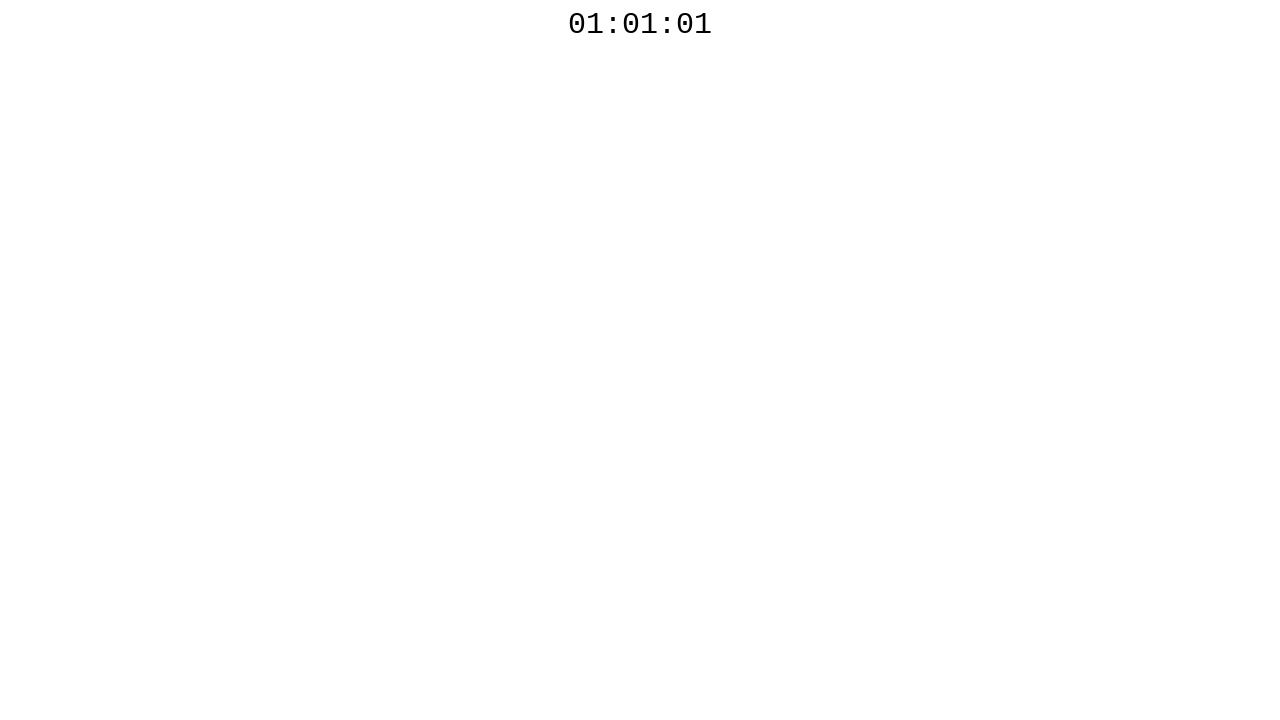

Retrieved countdown timer text: 01:01:01
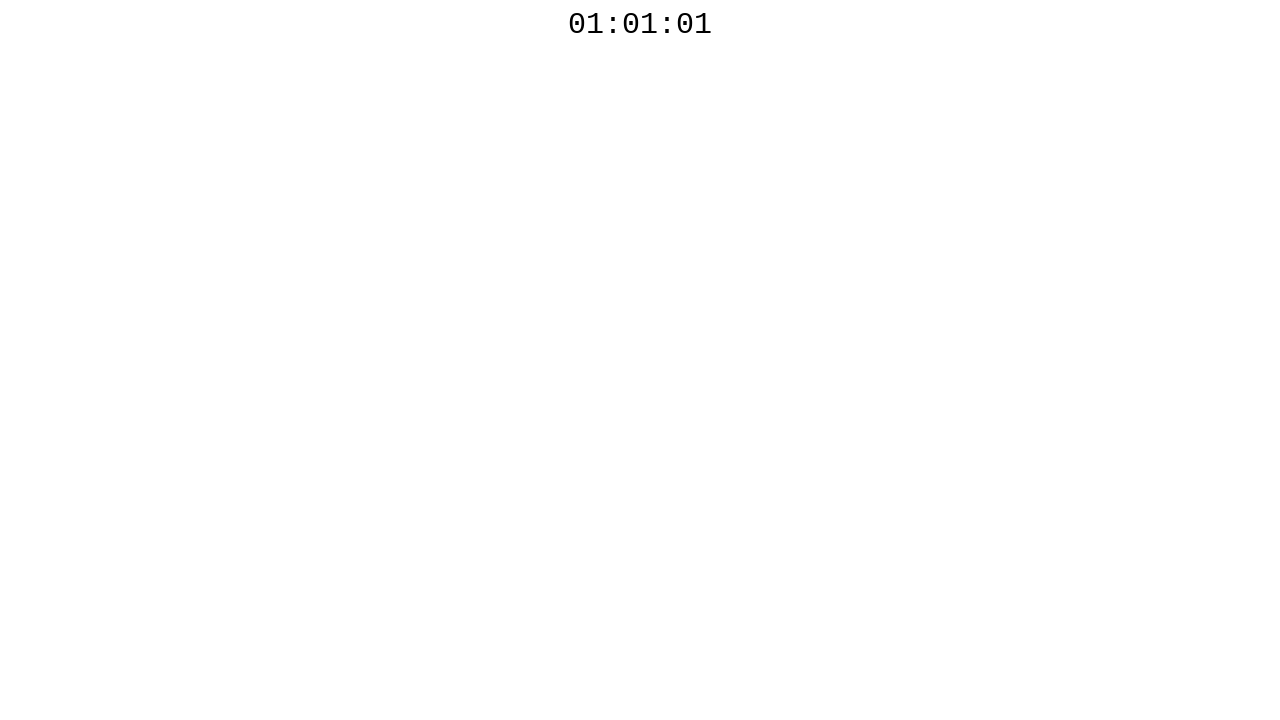

Waited 100ms before next countdown check
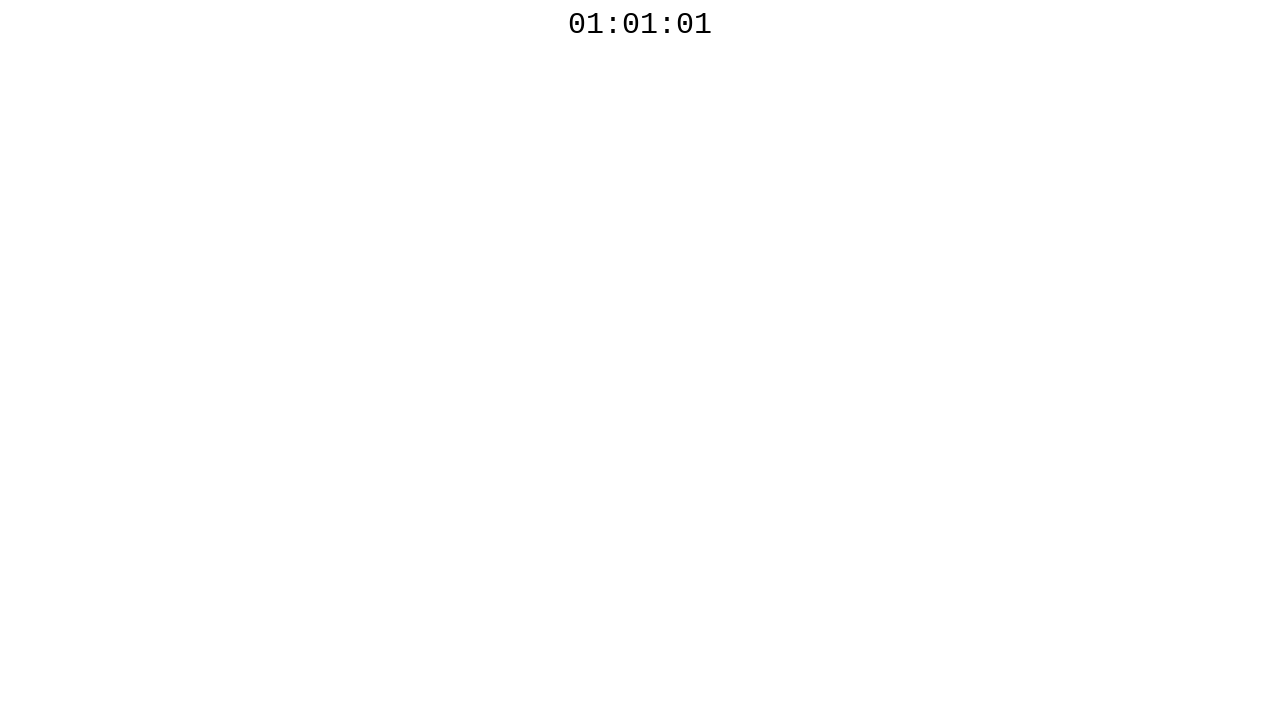

Retrieved countdown timer text: 01:01:01
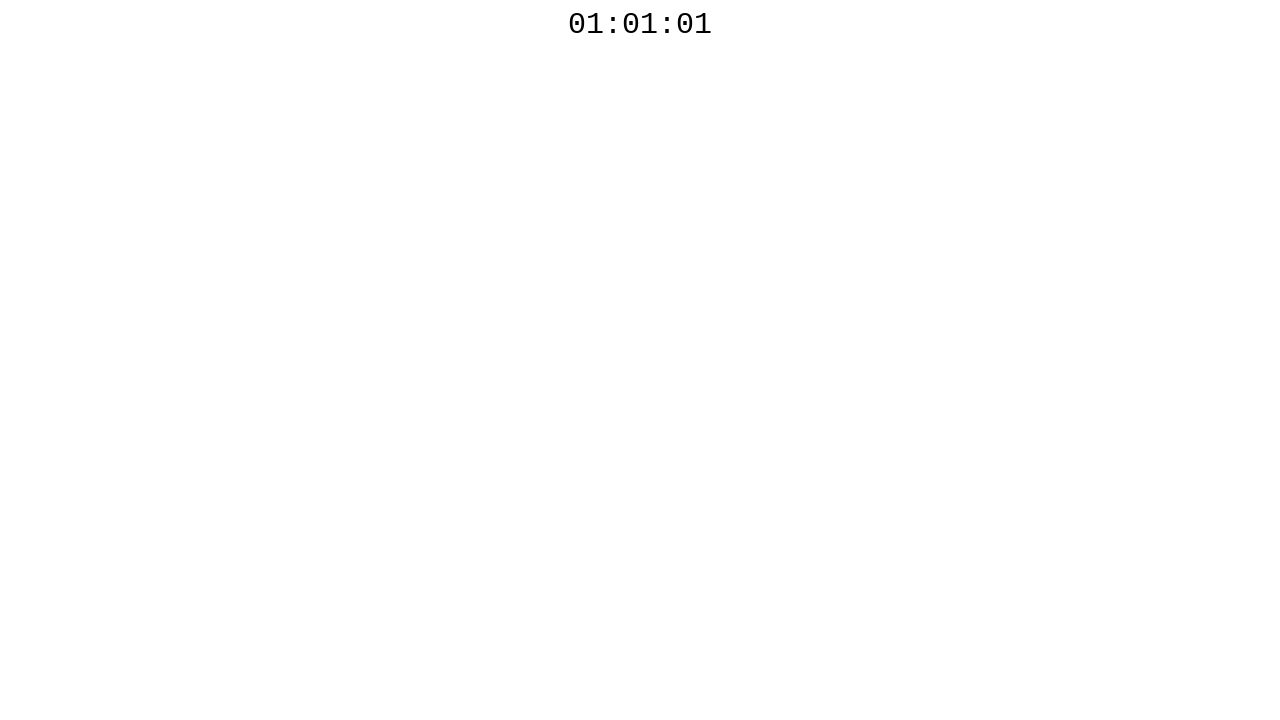

Waited 100ms before next countdown check
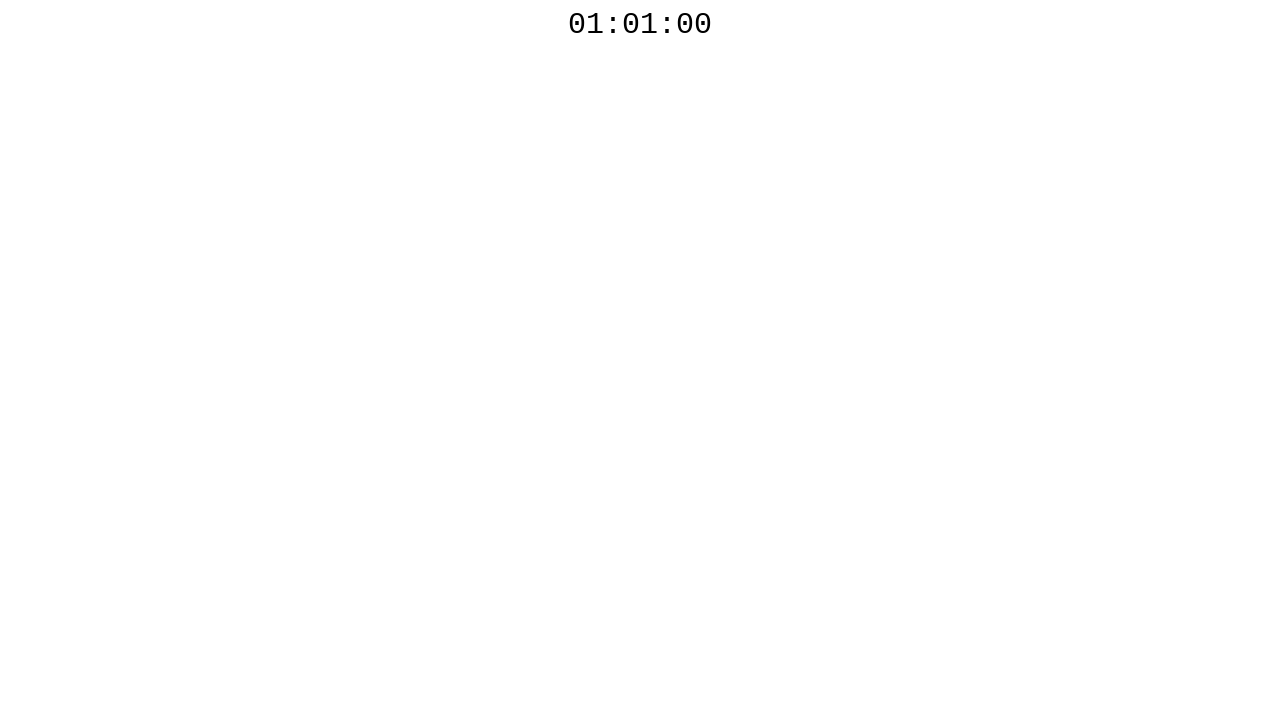

Retrieved countdown timer text: 01:01:00
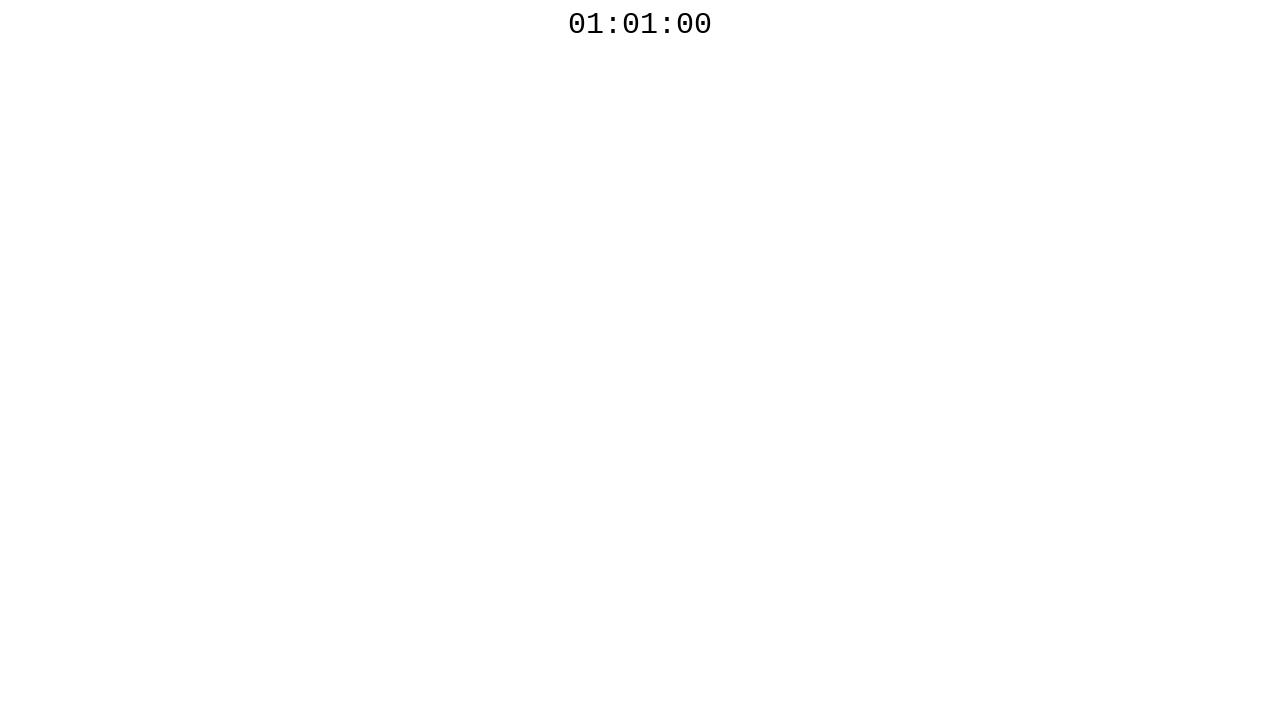

Countdown timer reached '00' - test condition met
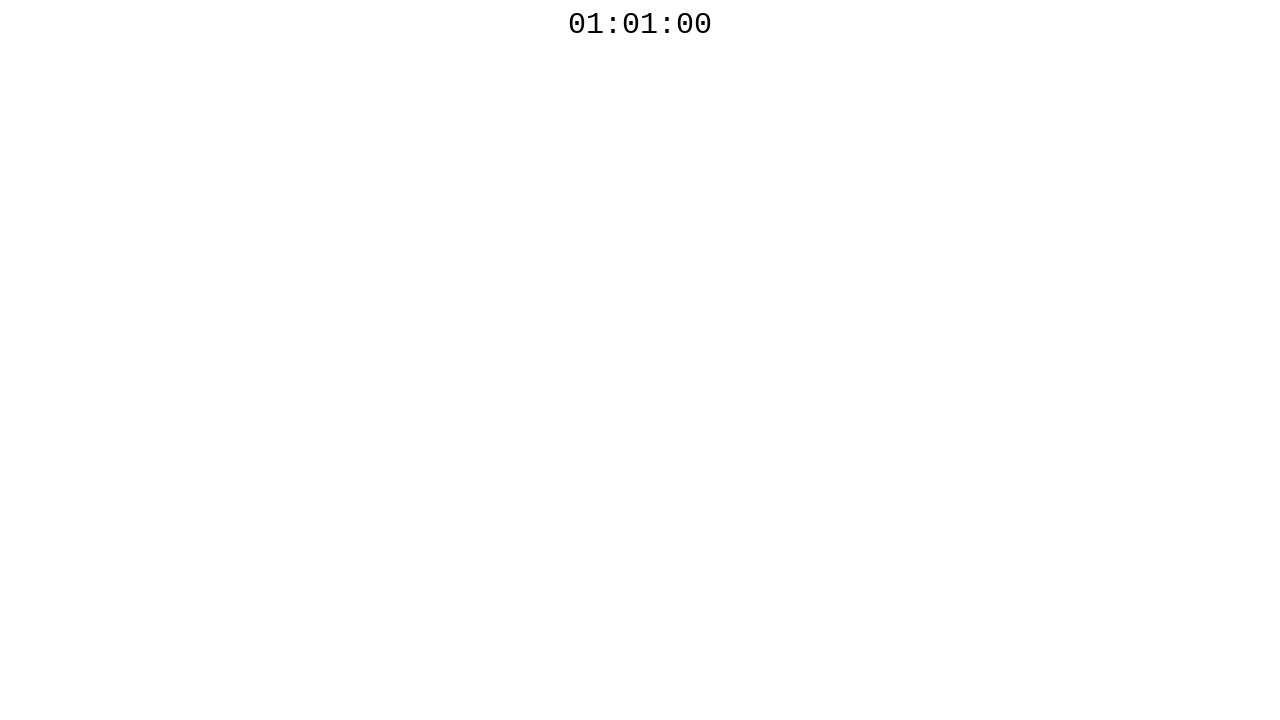

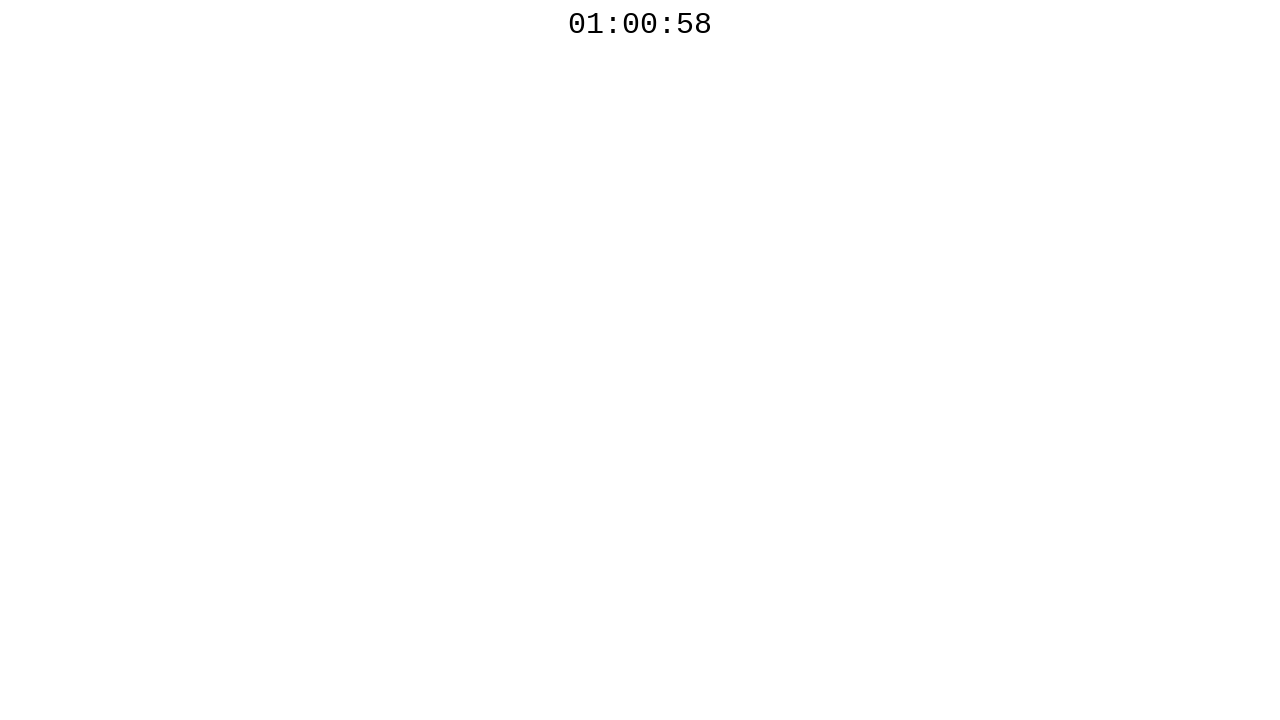